Tests the Crossbit game by clicking the Start button and verifying the difficulty level is displayed

Starting URL: https://mathup.com/games/crossbit?mode=championship

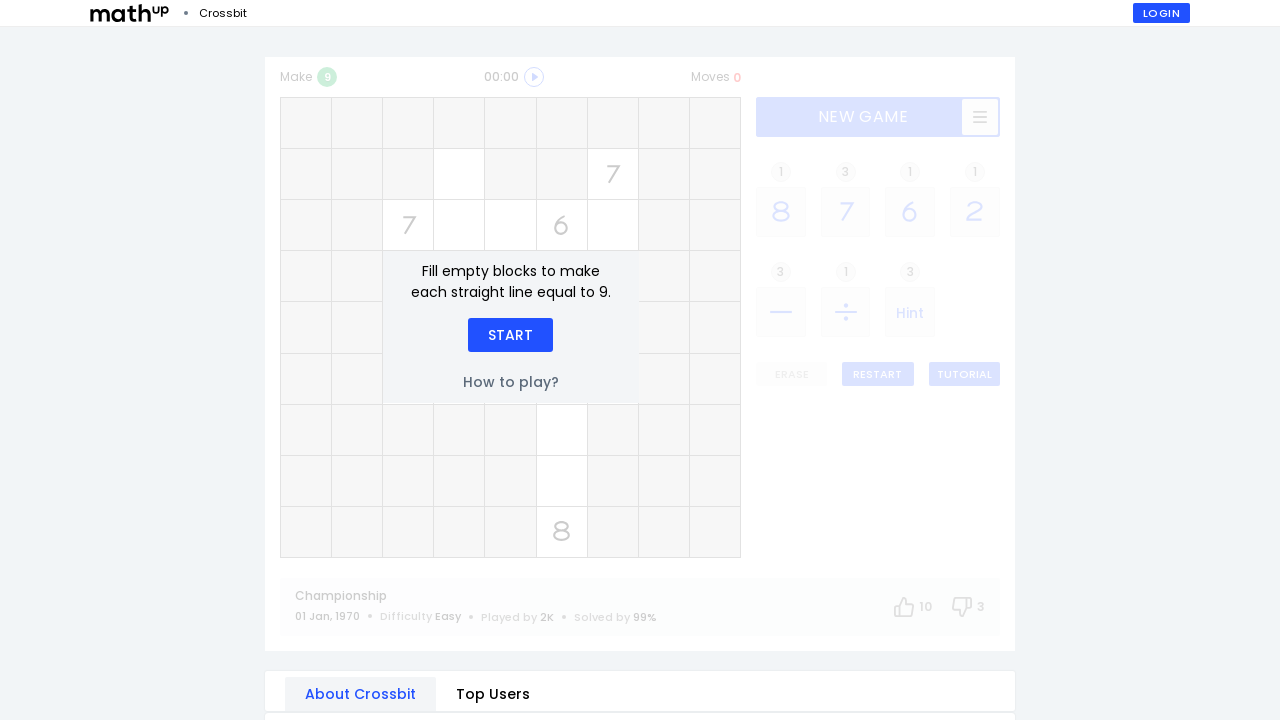

Clicked Start button (iteration 1) at (510, 335) on xpath=//div[contains(@class,"GamePostStart_btn__yoMra btn") and text()="Start"]
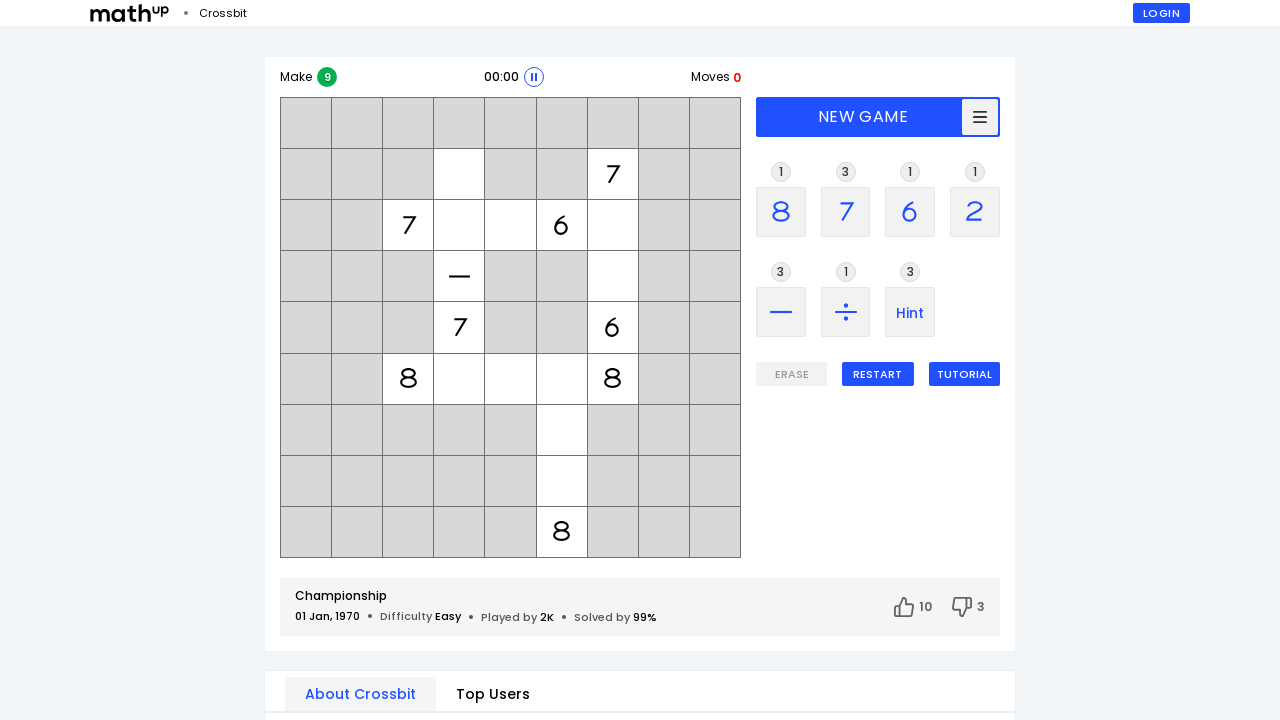

Difficulty element loaded
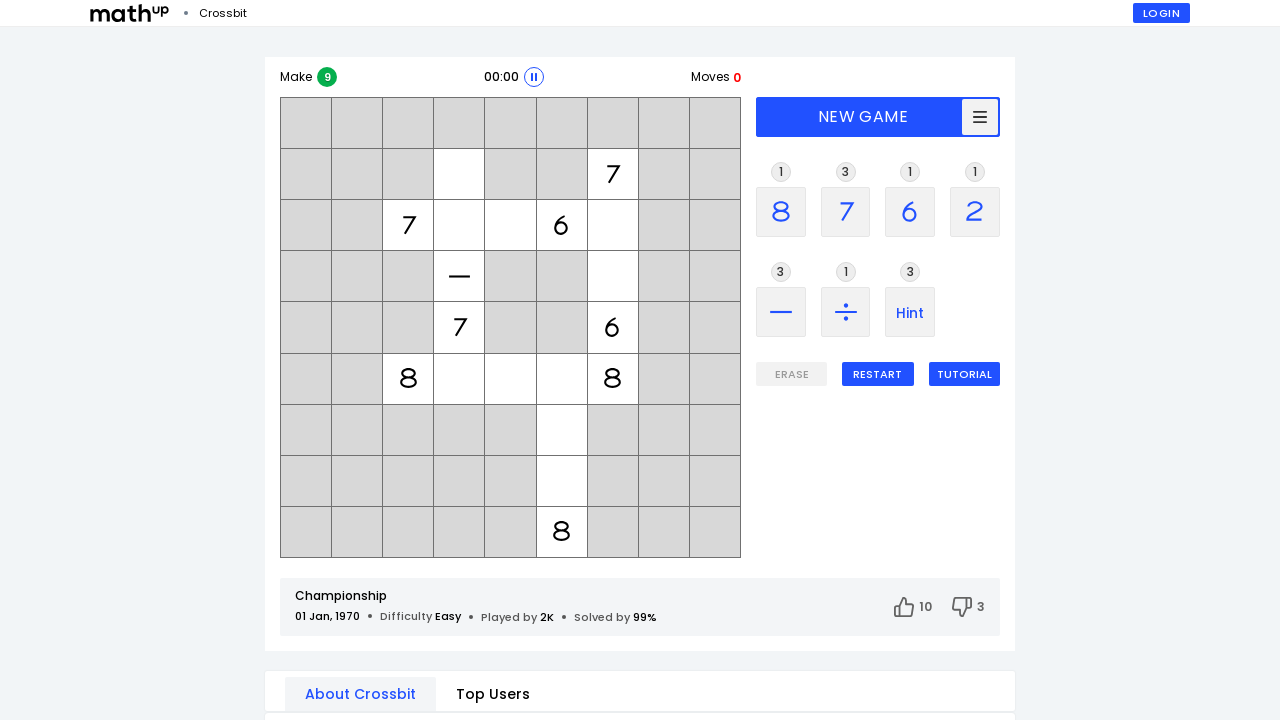

Retrieved difficulty text: Easy
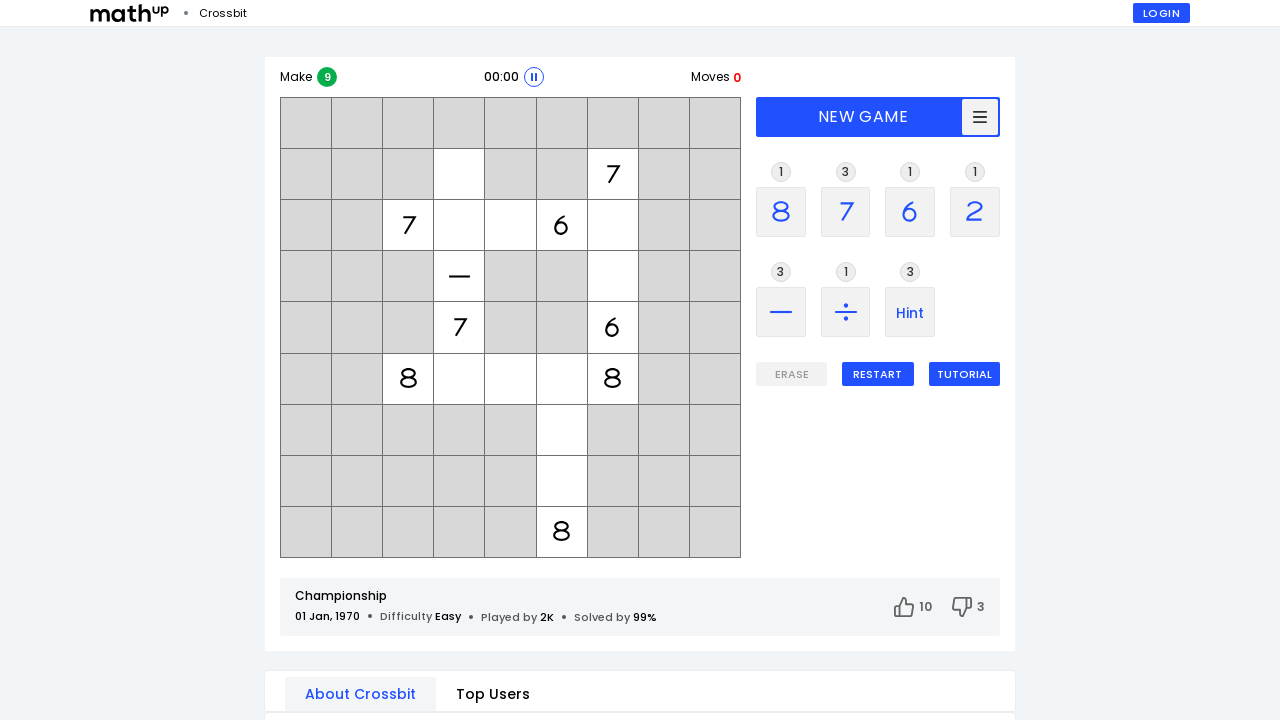

Waited 2 seconds
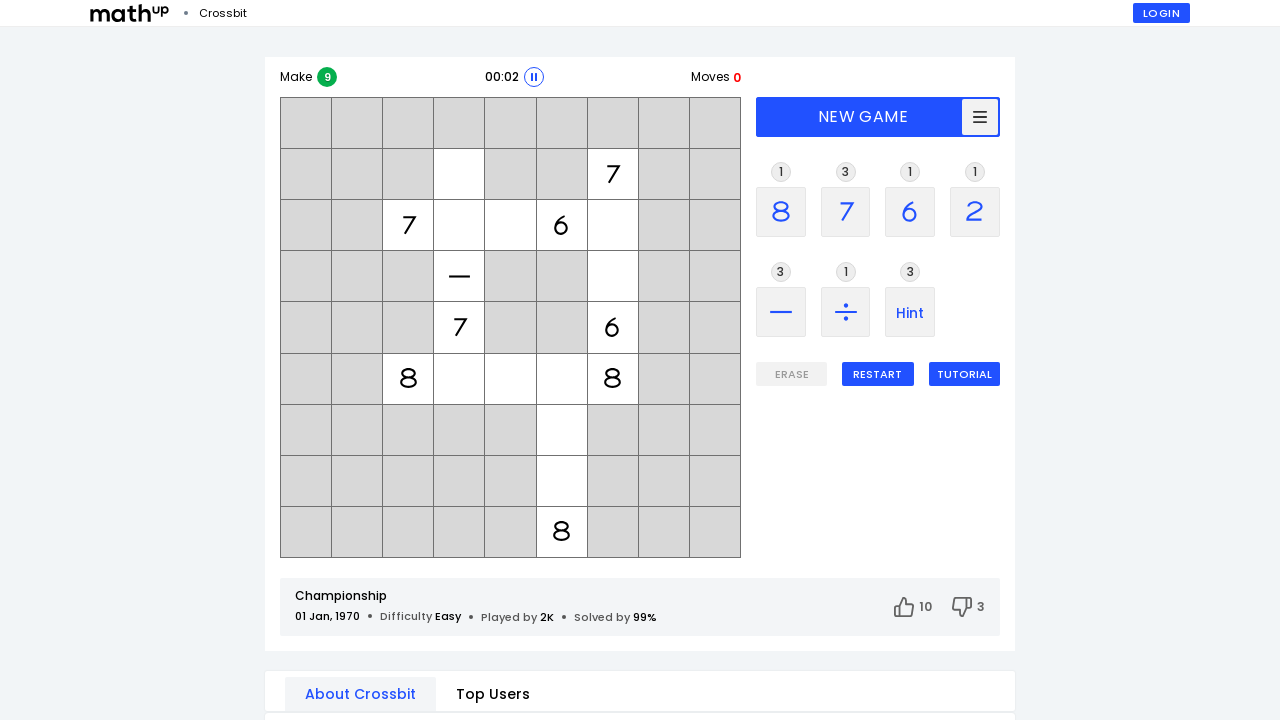

Reloaded page for next iteration
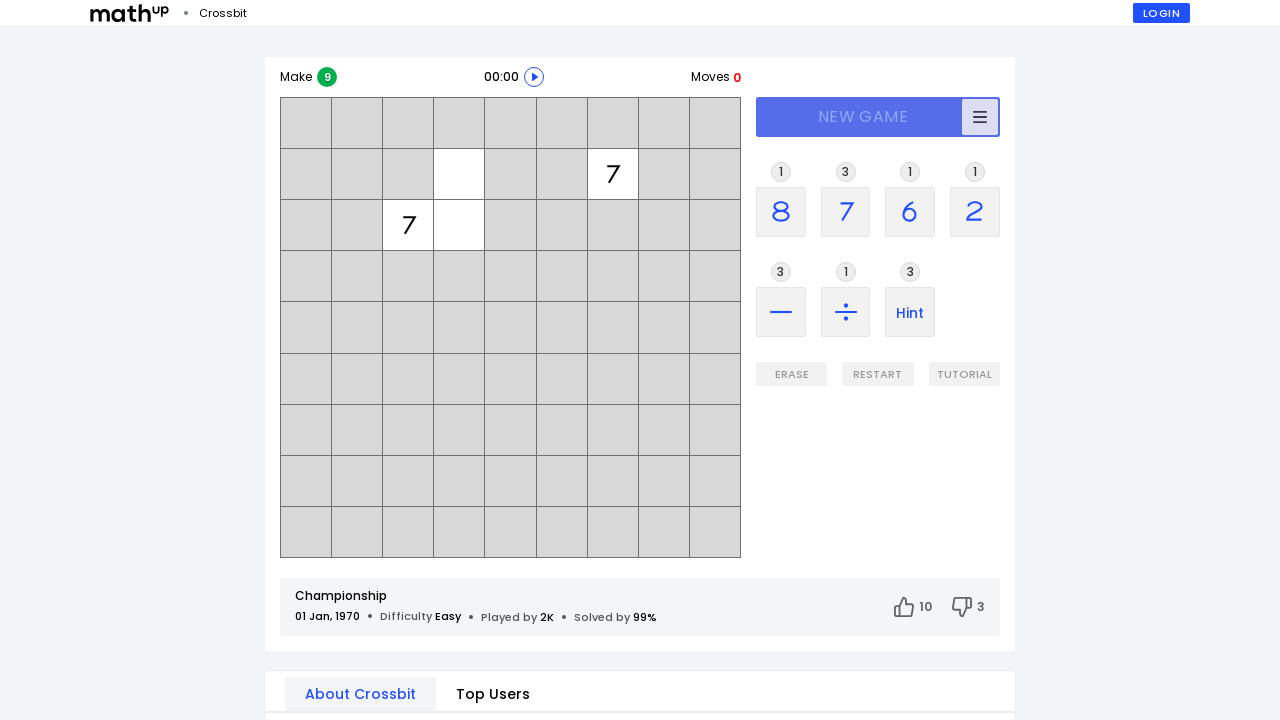

Clicked Start button (iteration 2) at (510, 335) on xpath=//div[contains(@class,"GamePostStart_btn__yoMra btn") and text()="Start"]
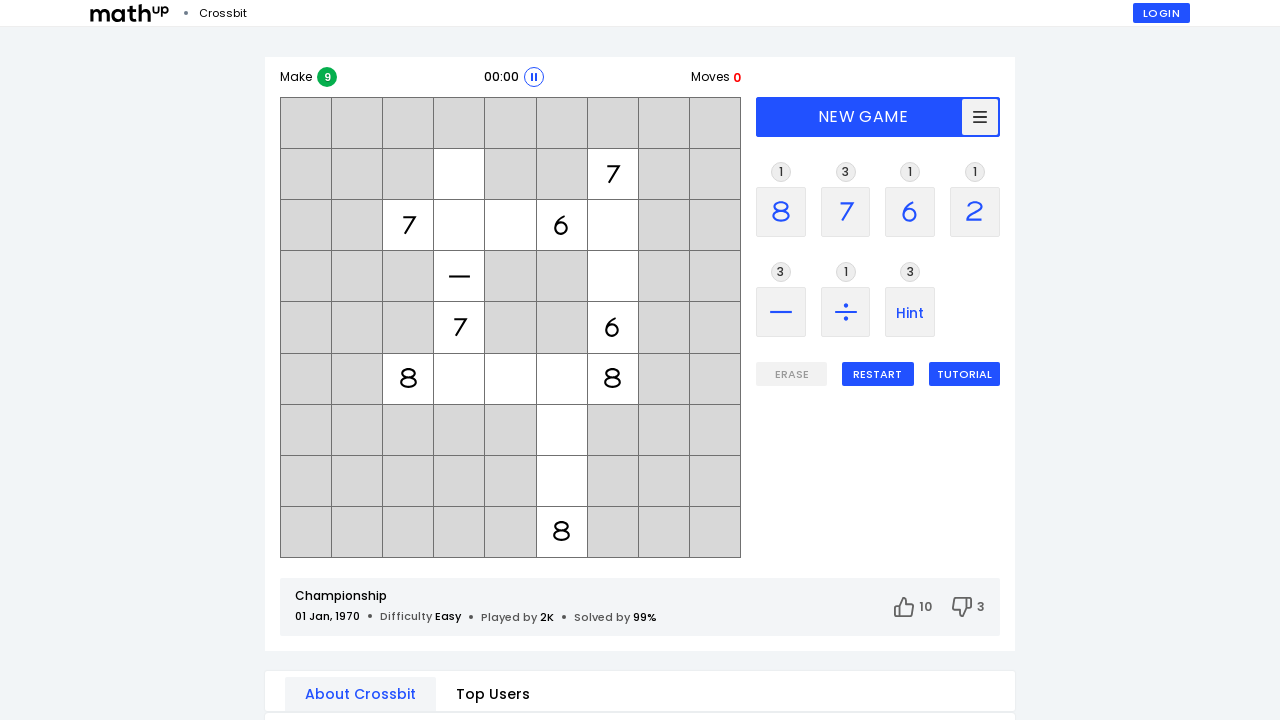

Difficulty element loaded
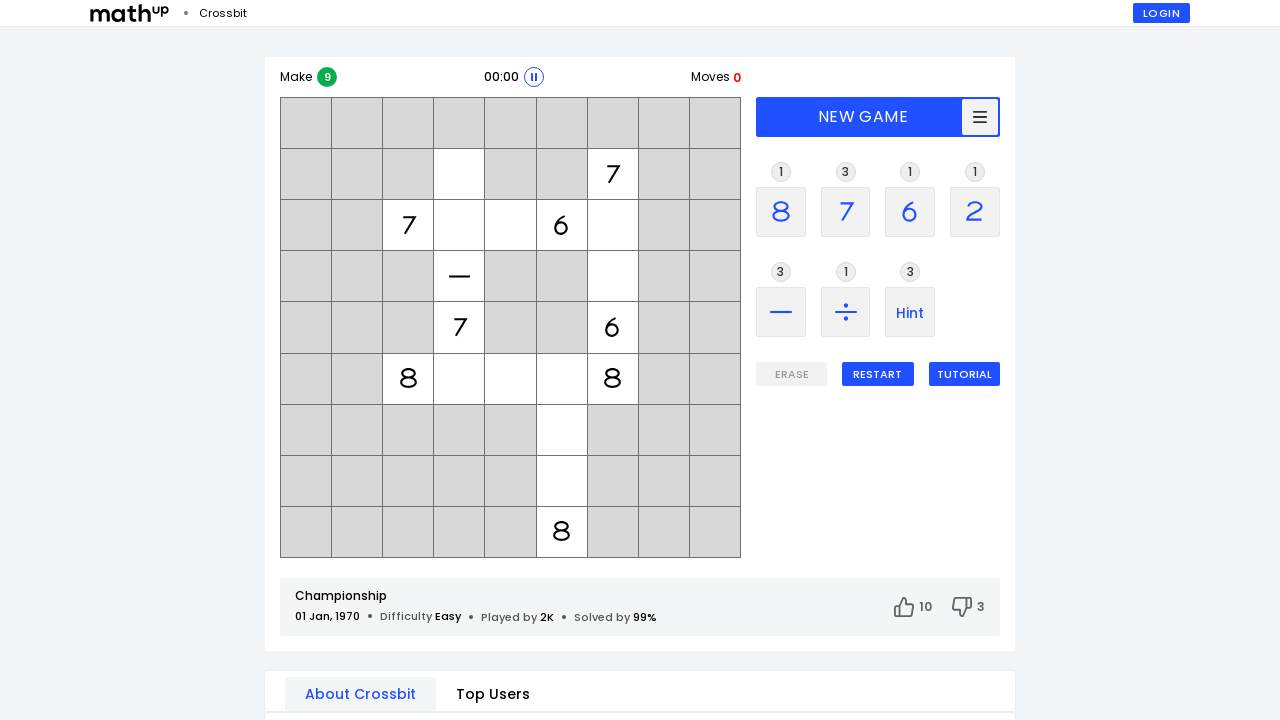

Retrieved difficulty text: Easy
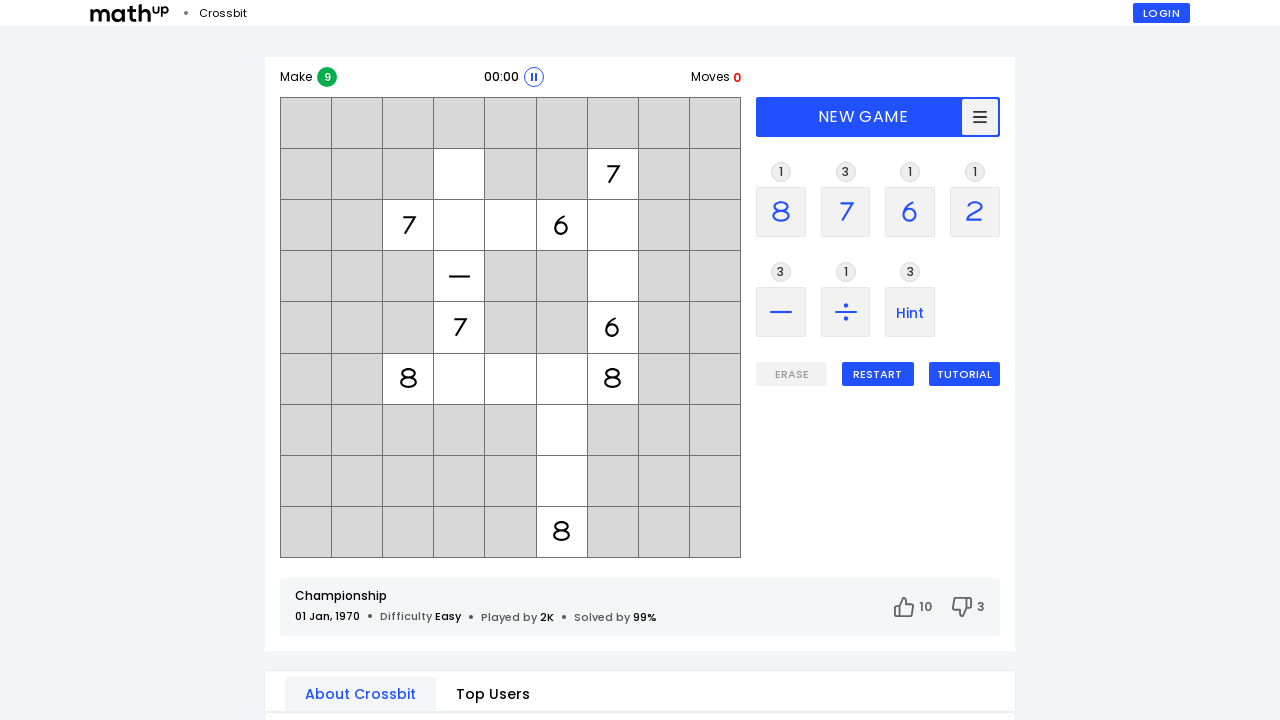

Waited 2 seconds
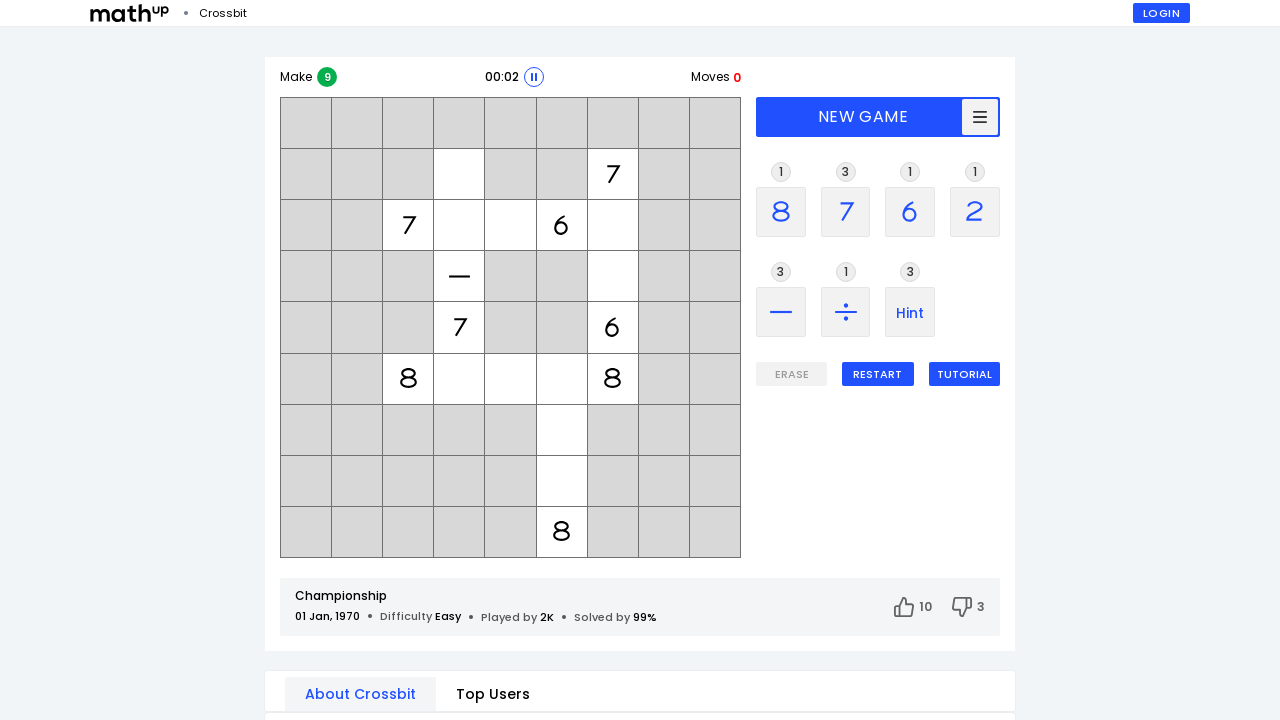

Reloaded page for next iteration
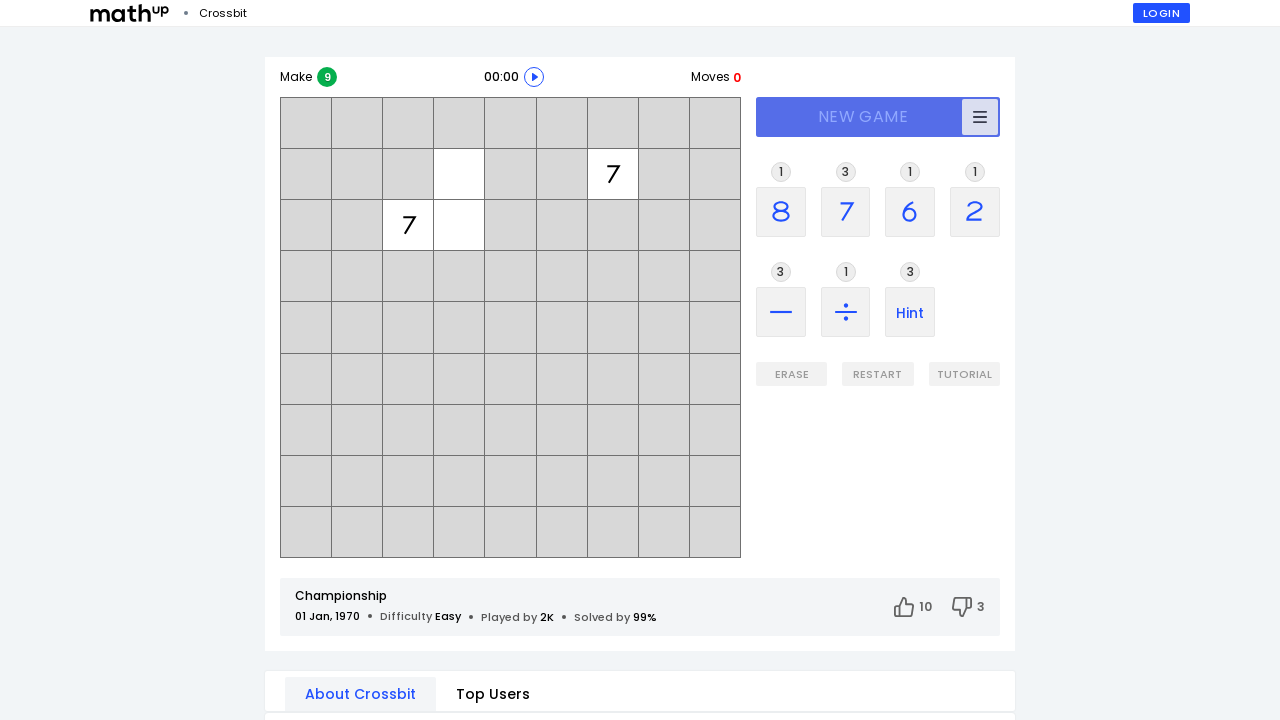

Clicked Start button (iteration 3) at (510, 335) on xpath=//div[contains(@class,"GamePostStart_btn__yoMra btn") and text()="Start"]
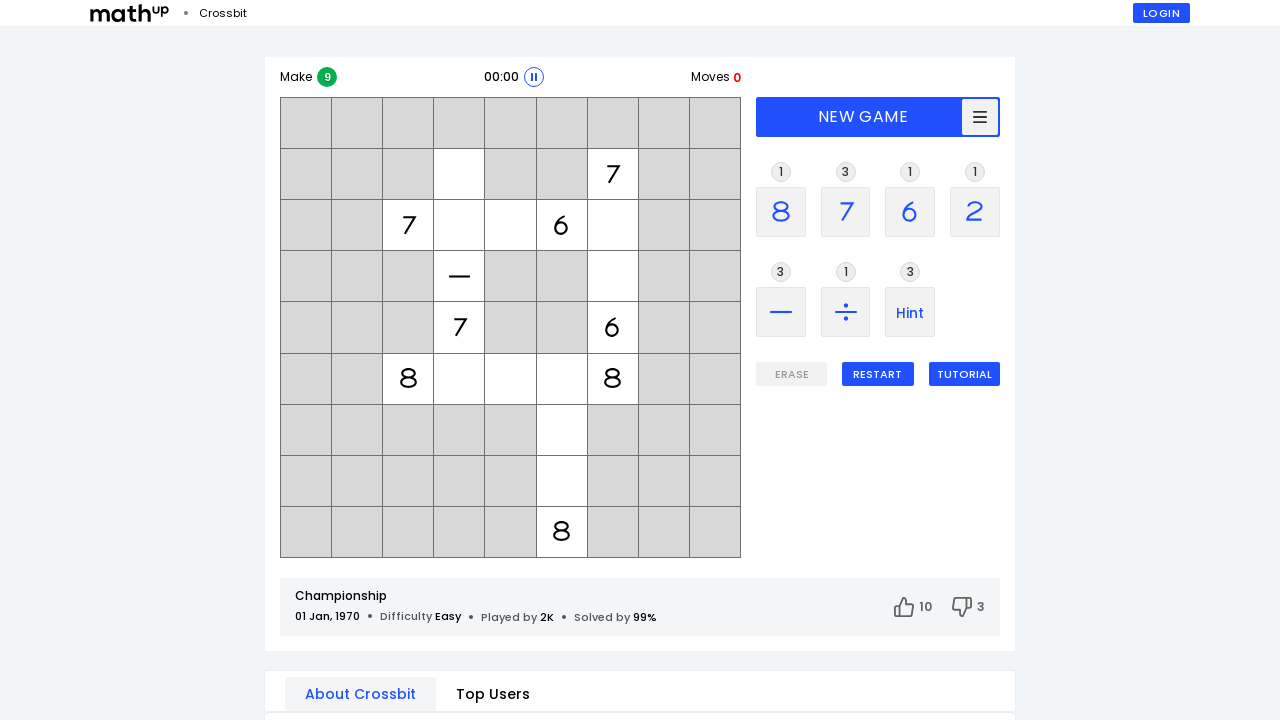

Difficulty element loaded
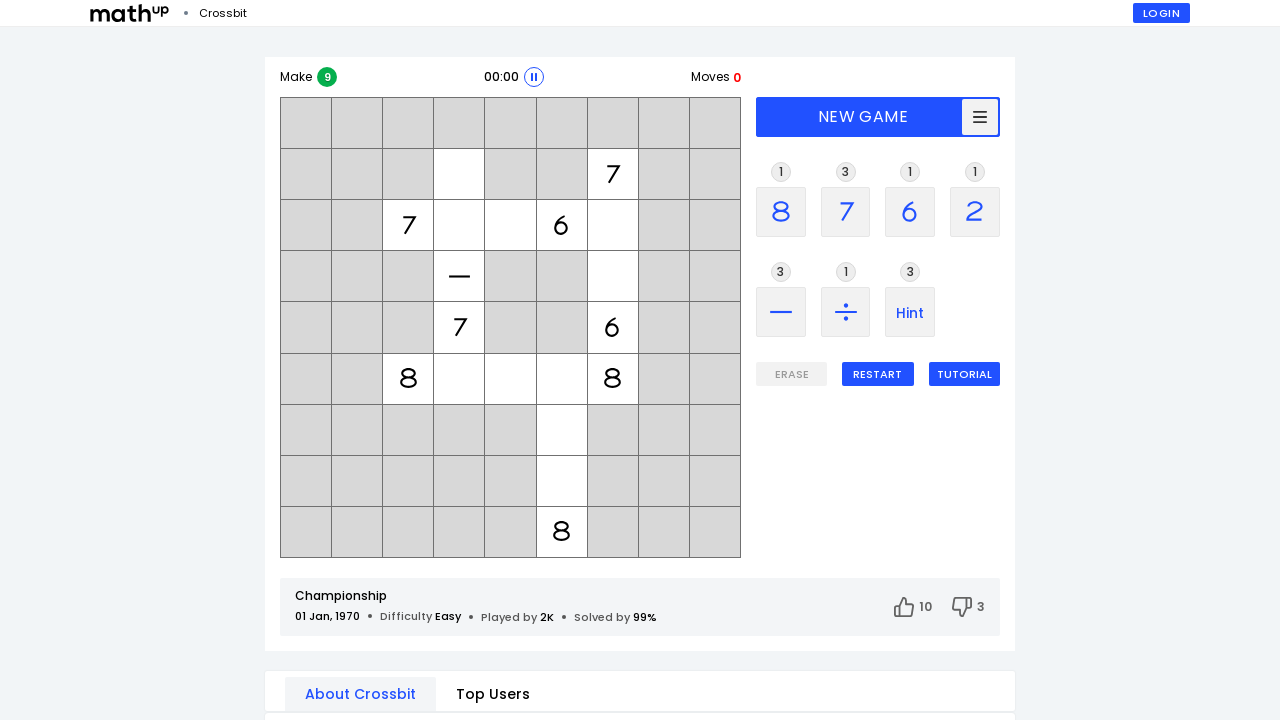

Retrieved difficulty text: Easy
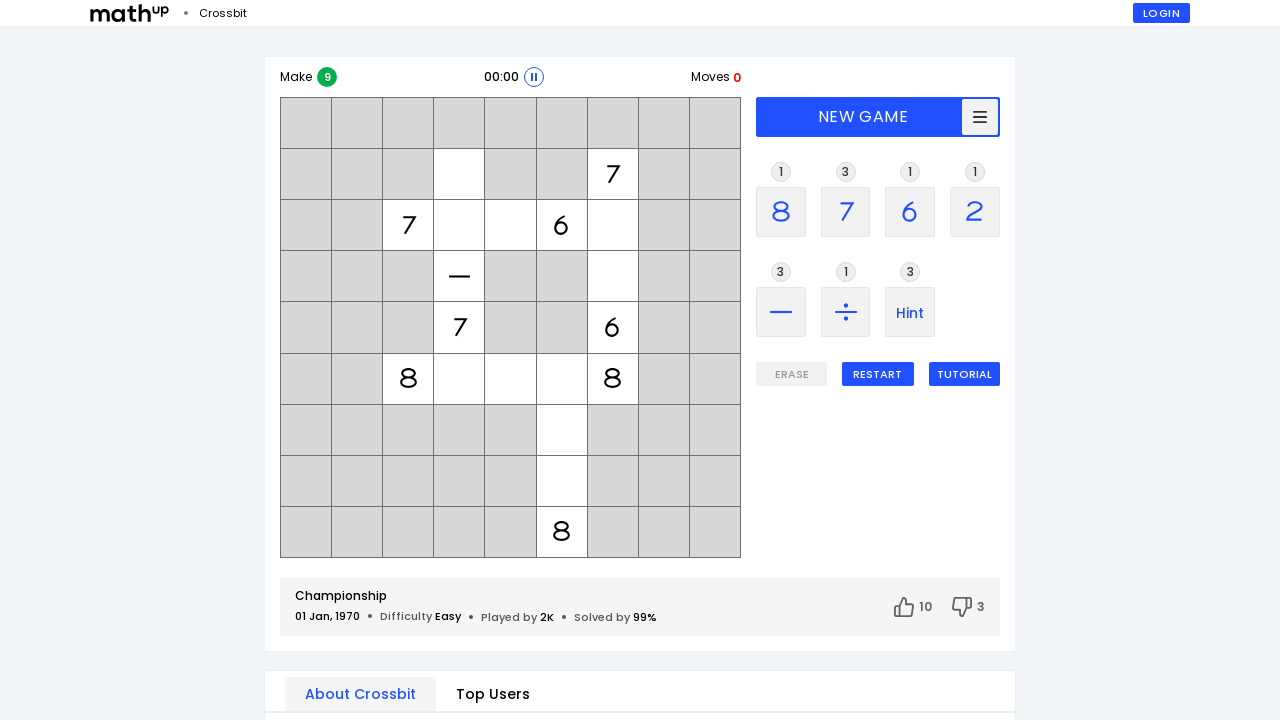

Waited 2 seconds
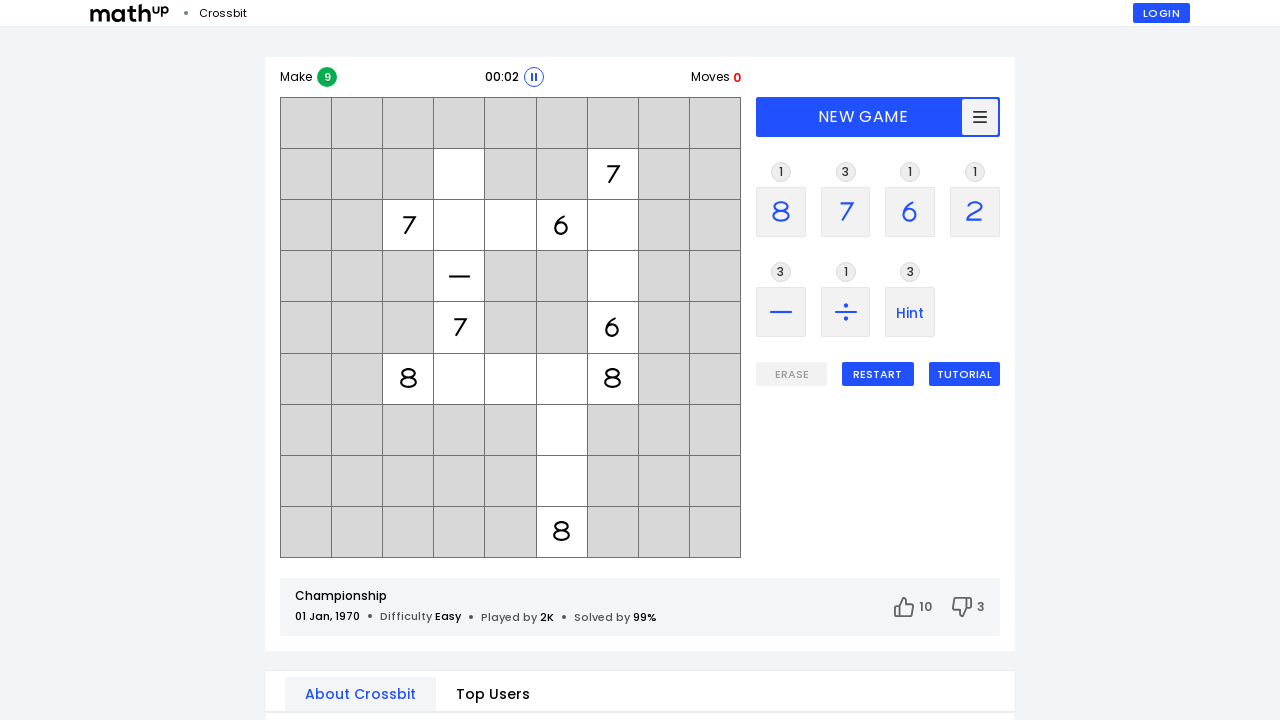

Reloaded page for next iteration
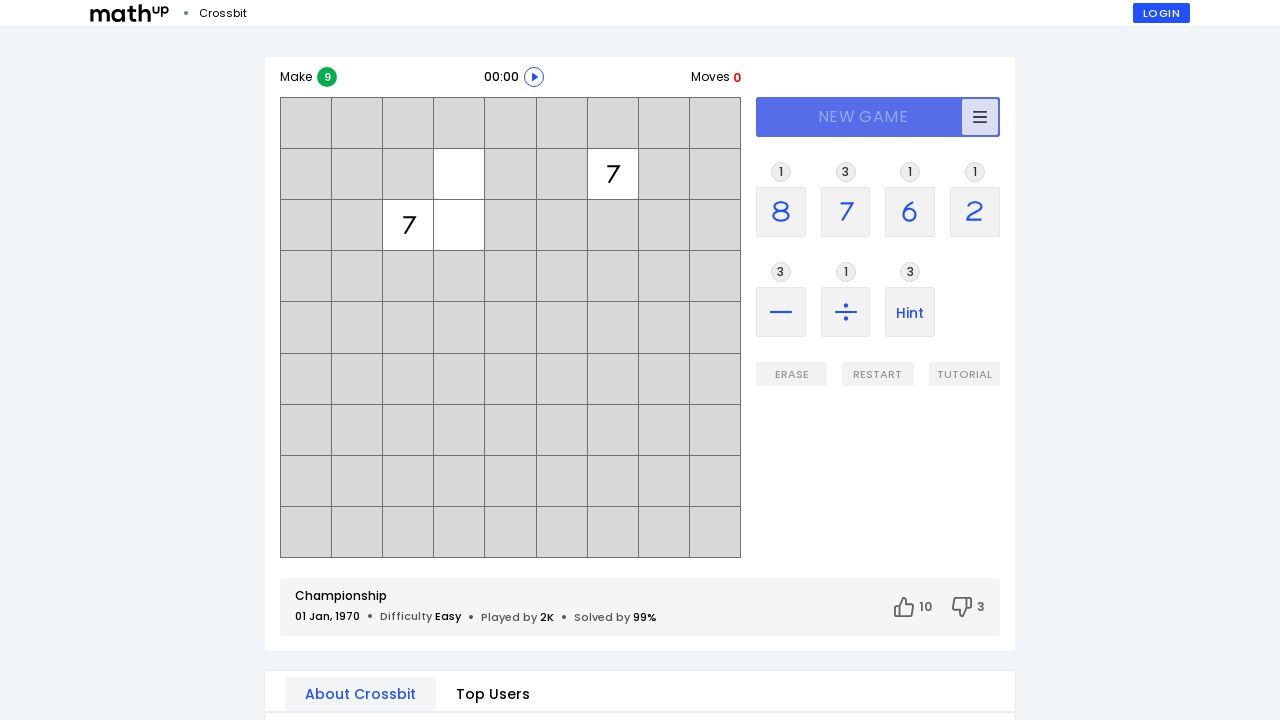

Clicked Start button (iteration 4) at (510, 335) on xpath=//div[contains(@class,"GamePostStart_btn__yoMra btn") and text()="Start"]
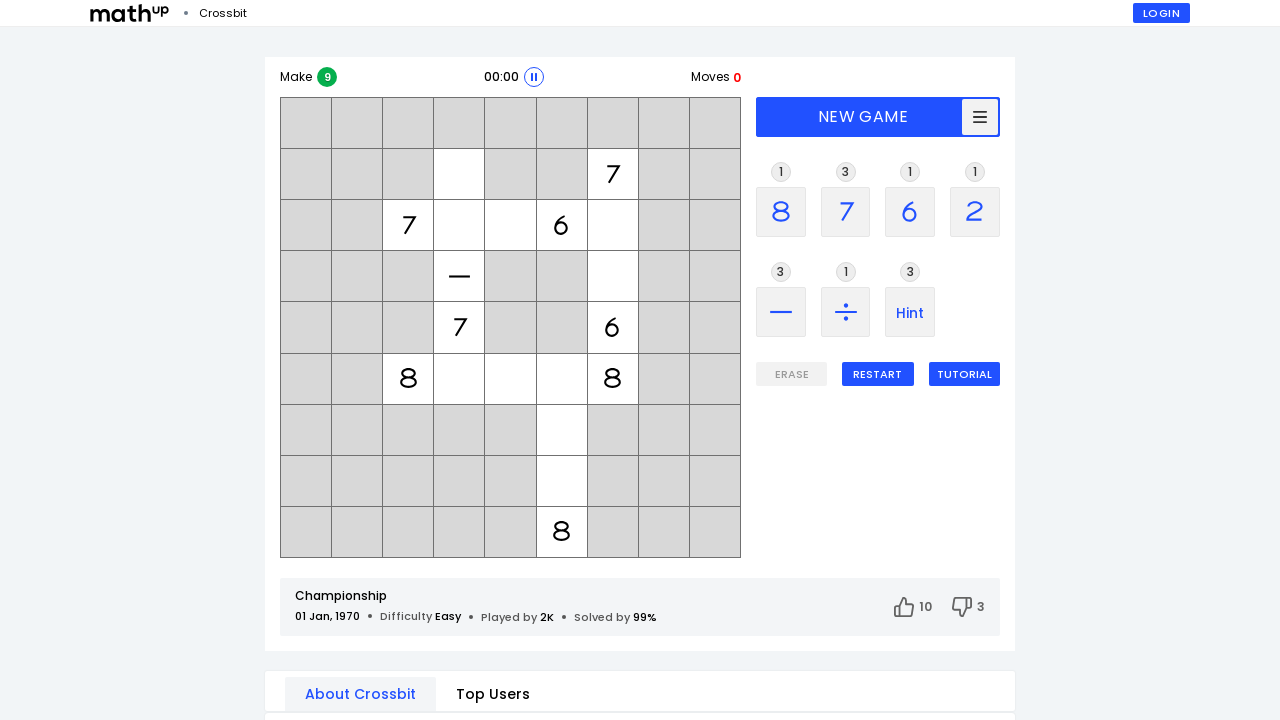

Difficulty element loaded
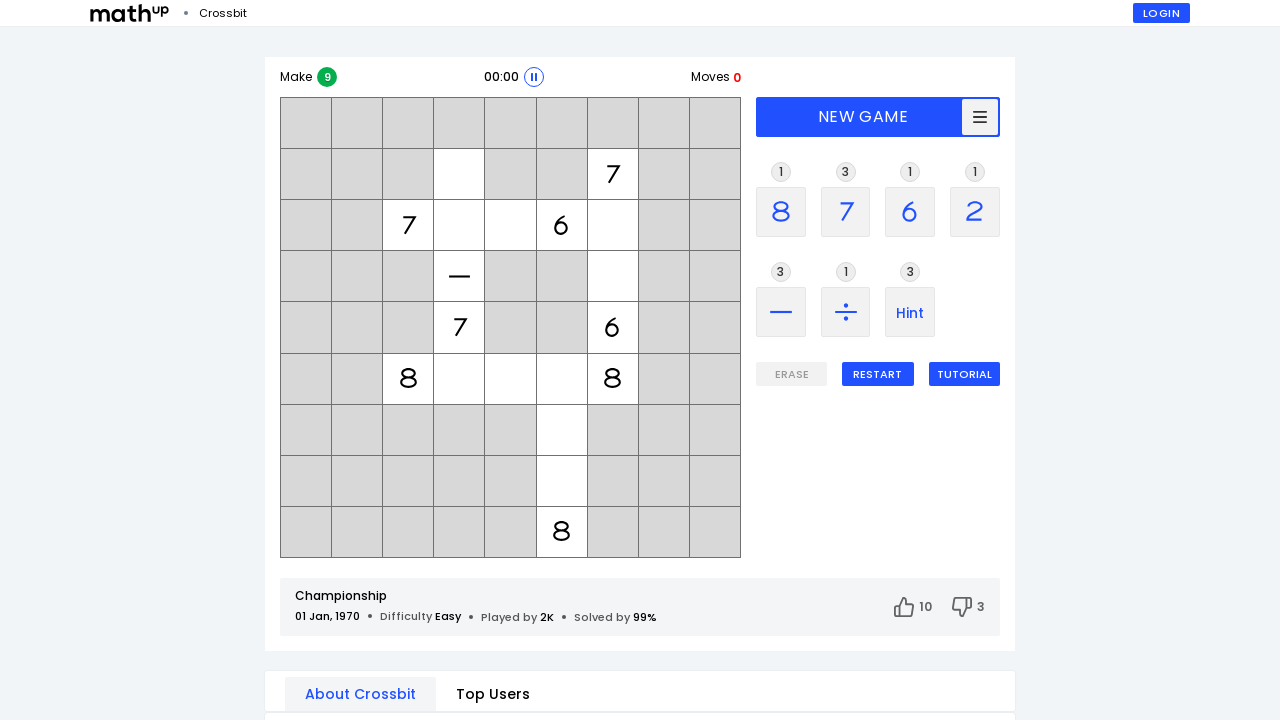

Retrieved difficulty text: Easy
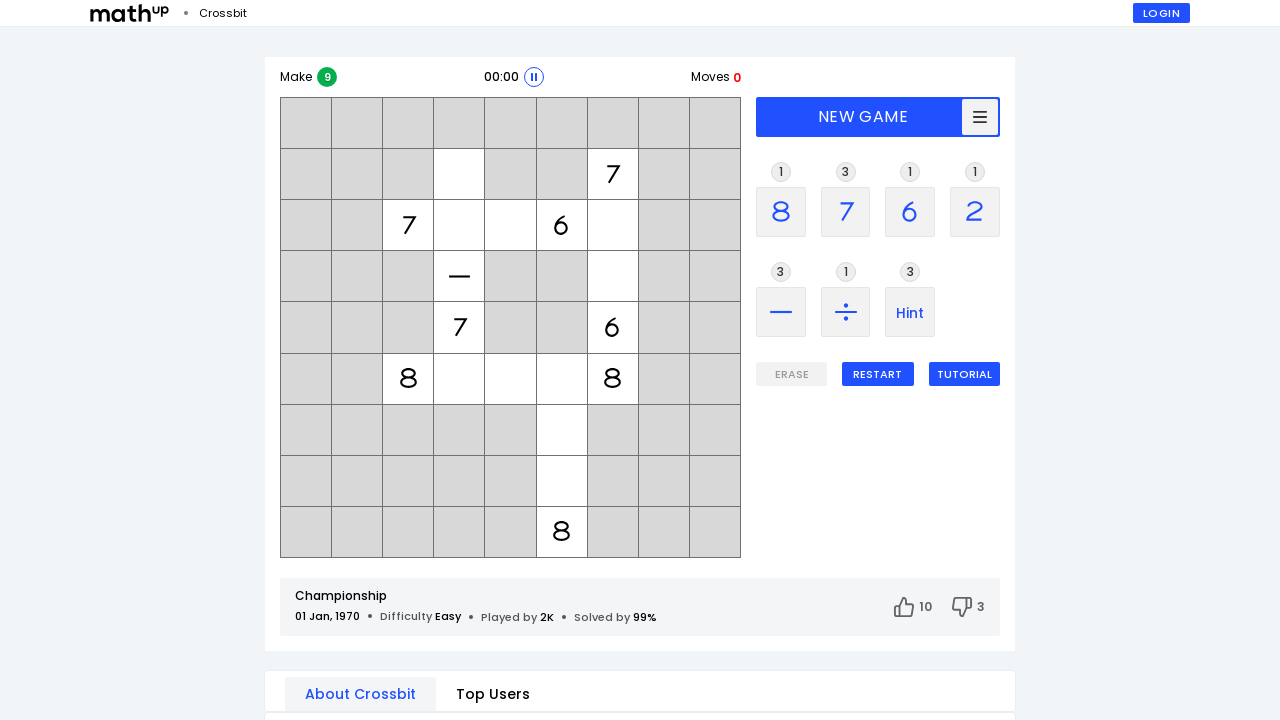

Waited 2 seconds
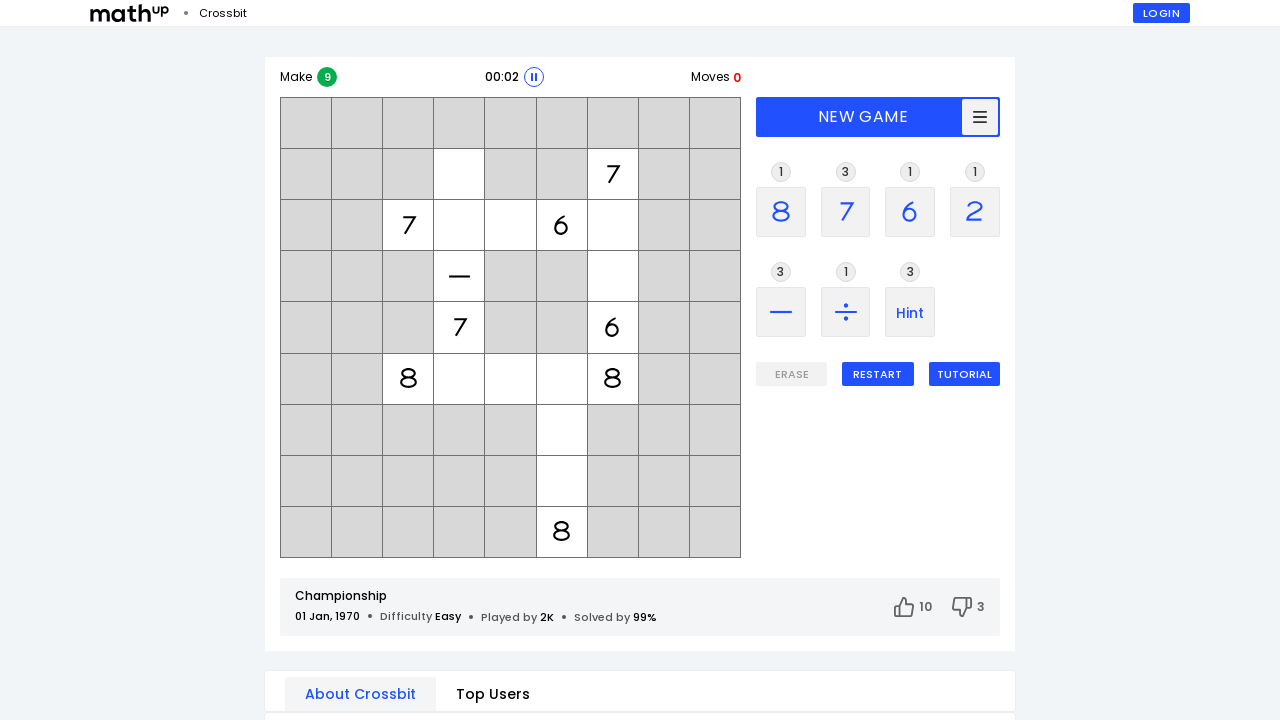

Reloaded page for next iteration
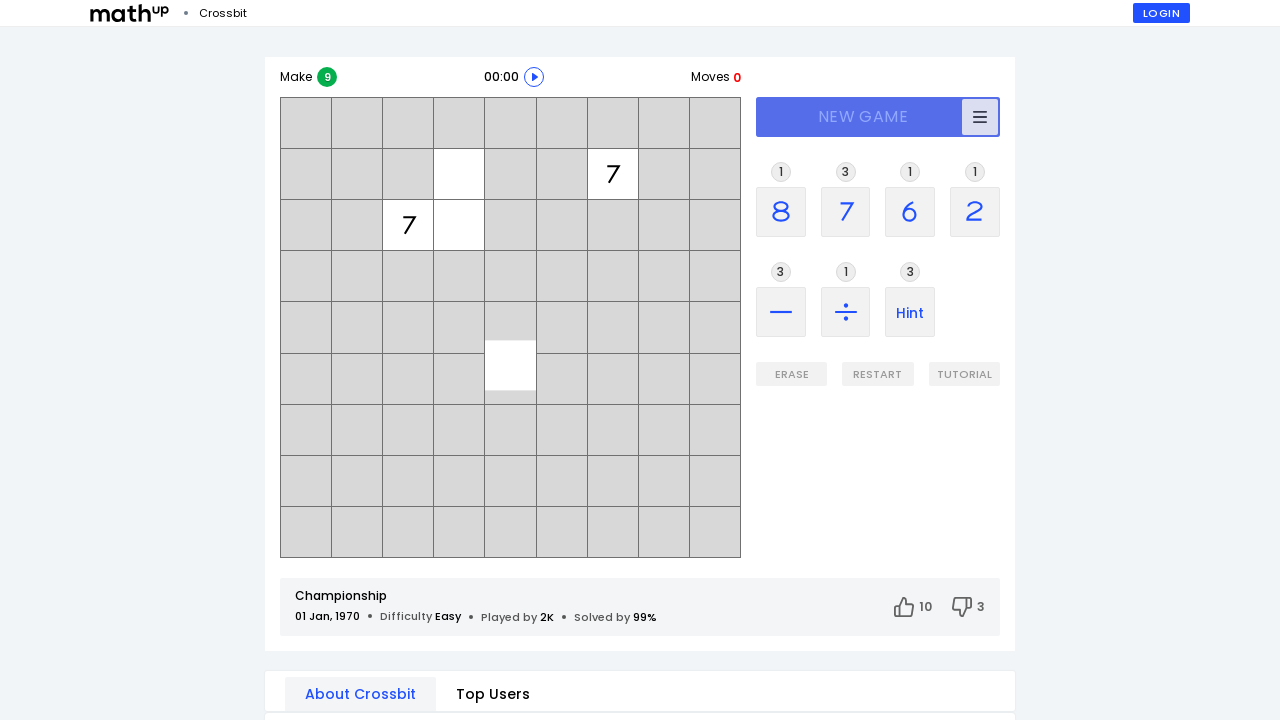

Clicked Start button (iteration 5) at (510, 335) on xpath=//div[contains(@class,"GamePostStart_btn__yoMra btn") and text()="Start"]
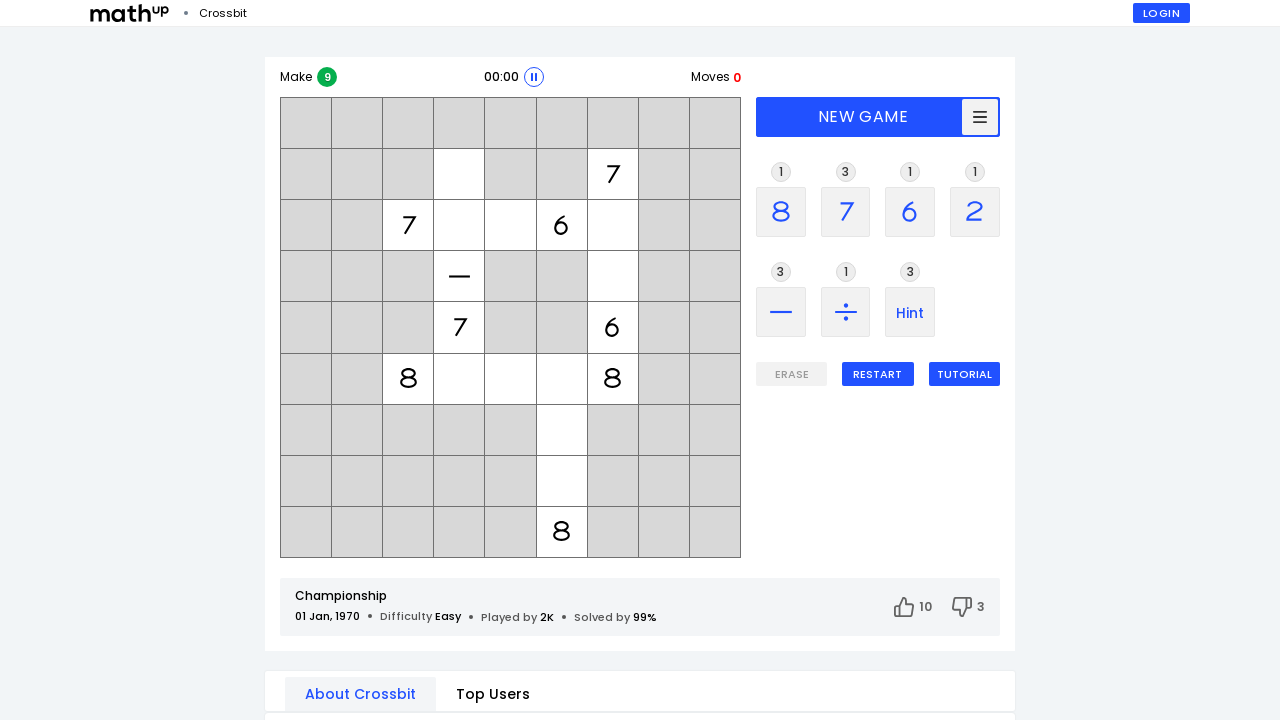

Difficulty element loaded
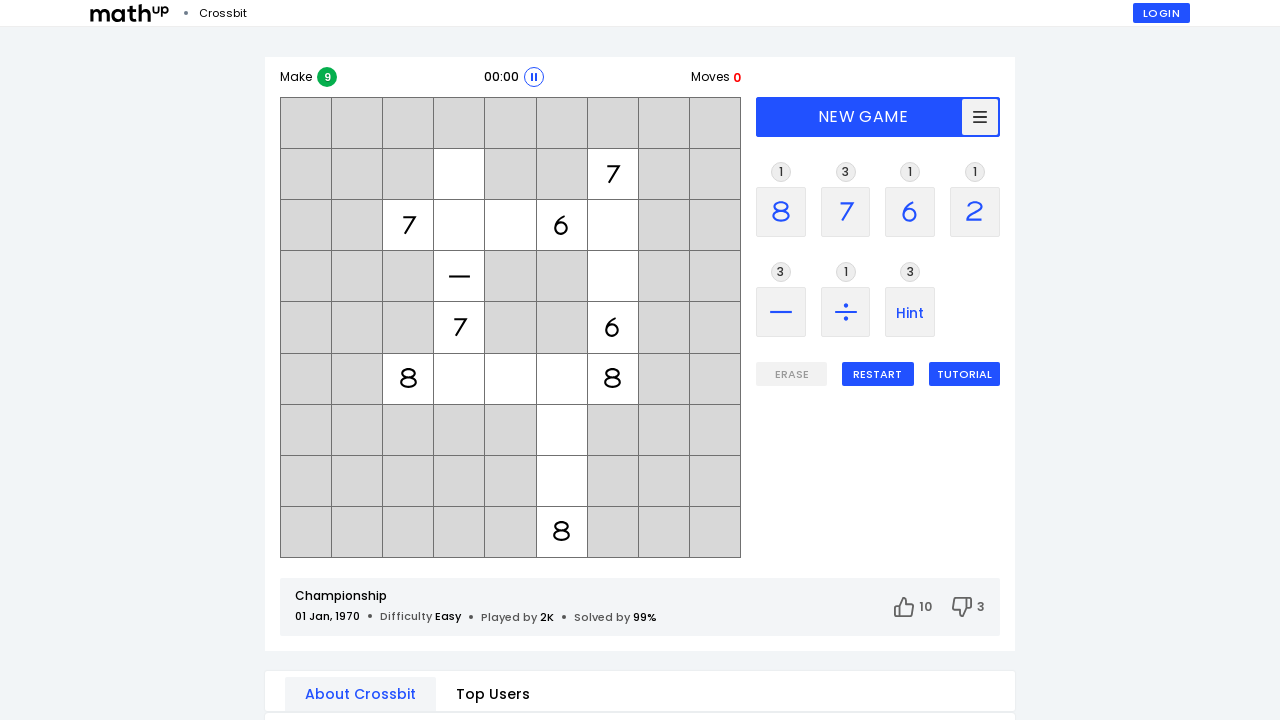

Retrieved difficulty text: Easy
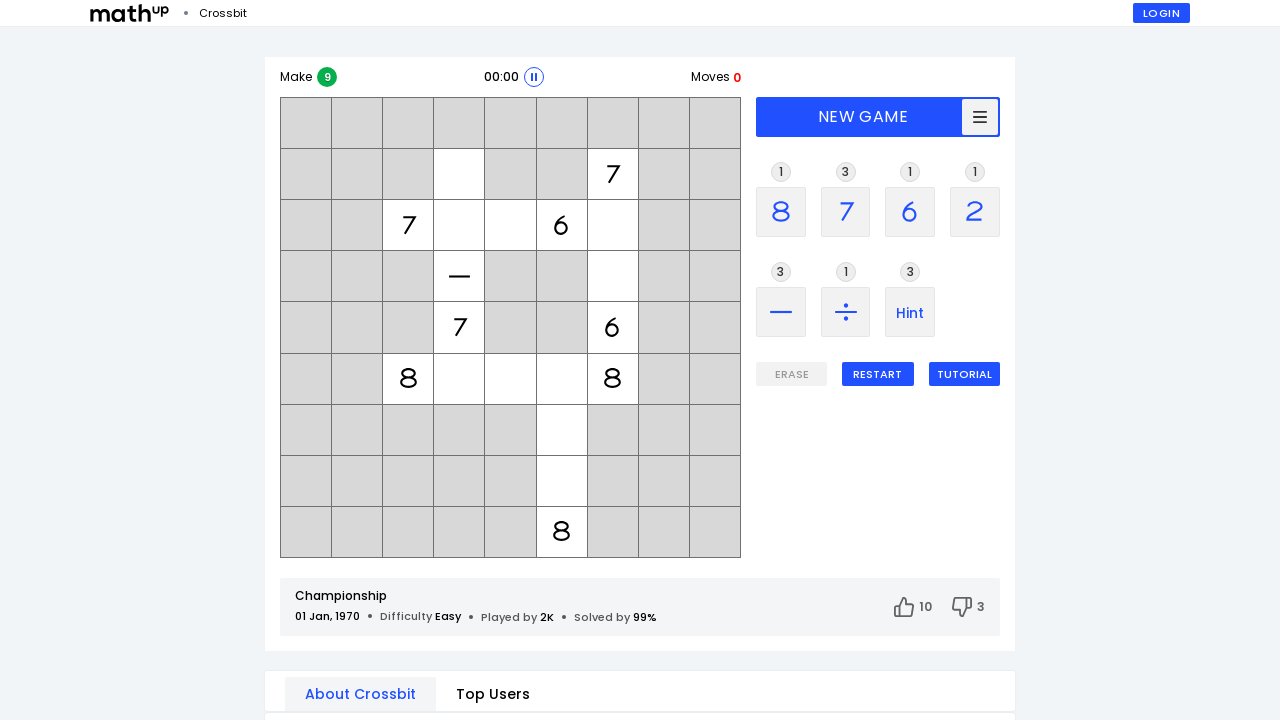

Waited 2 seconds
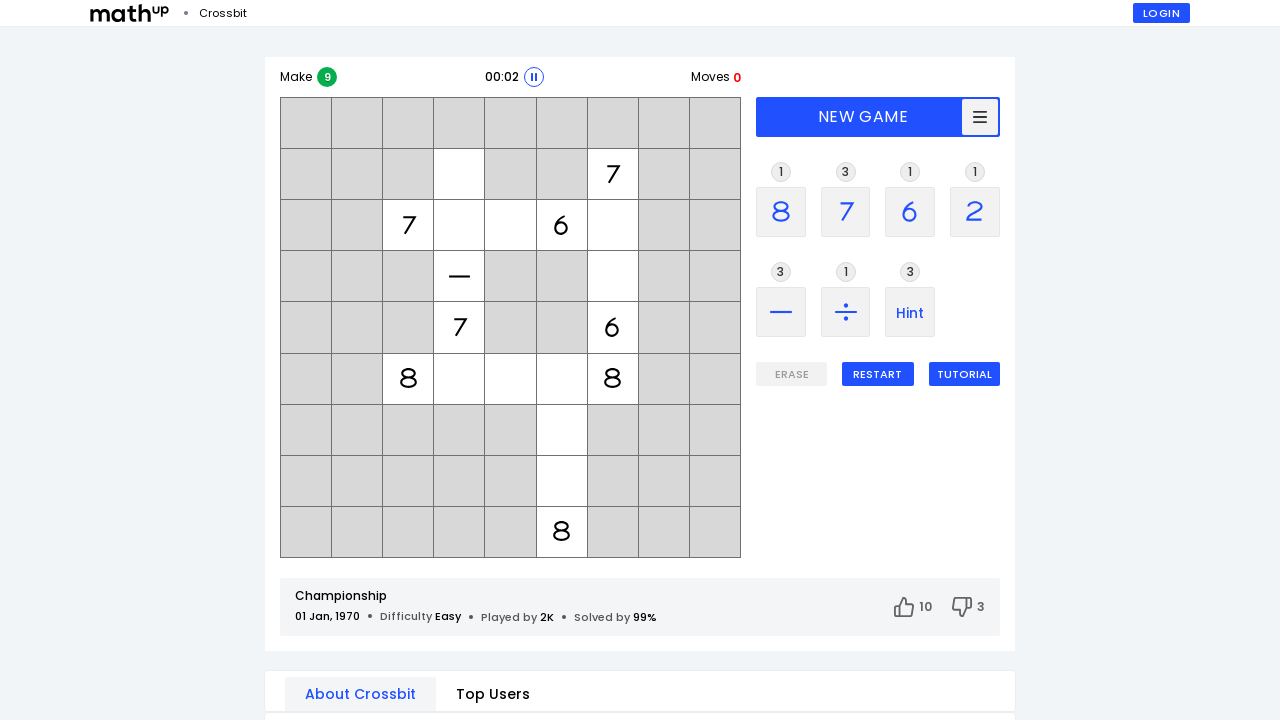

Reloaded page for next iteration
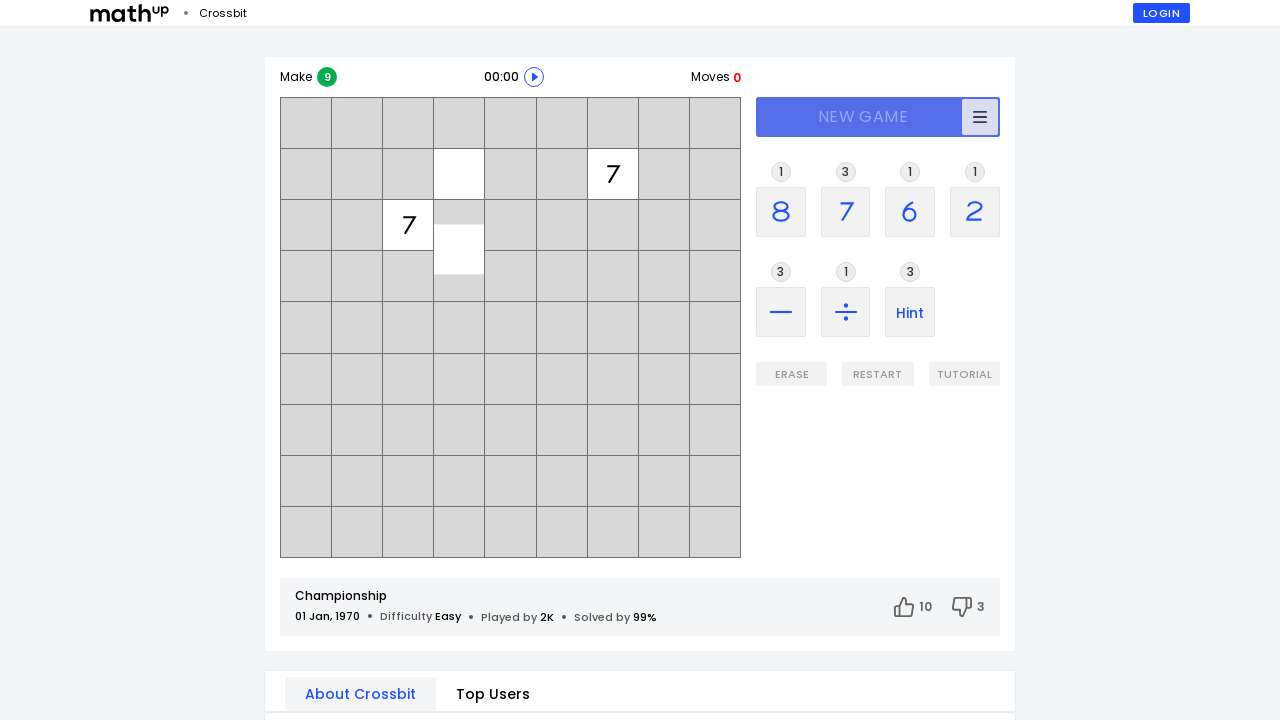

Clicked Start button (iteration 6) at (510, 335) on xpath=//div[contains(@class,"GamePostStart_btn__yoMra btn") and text()="Start"]
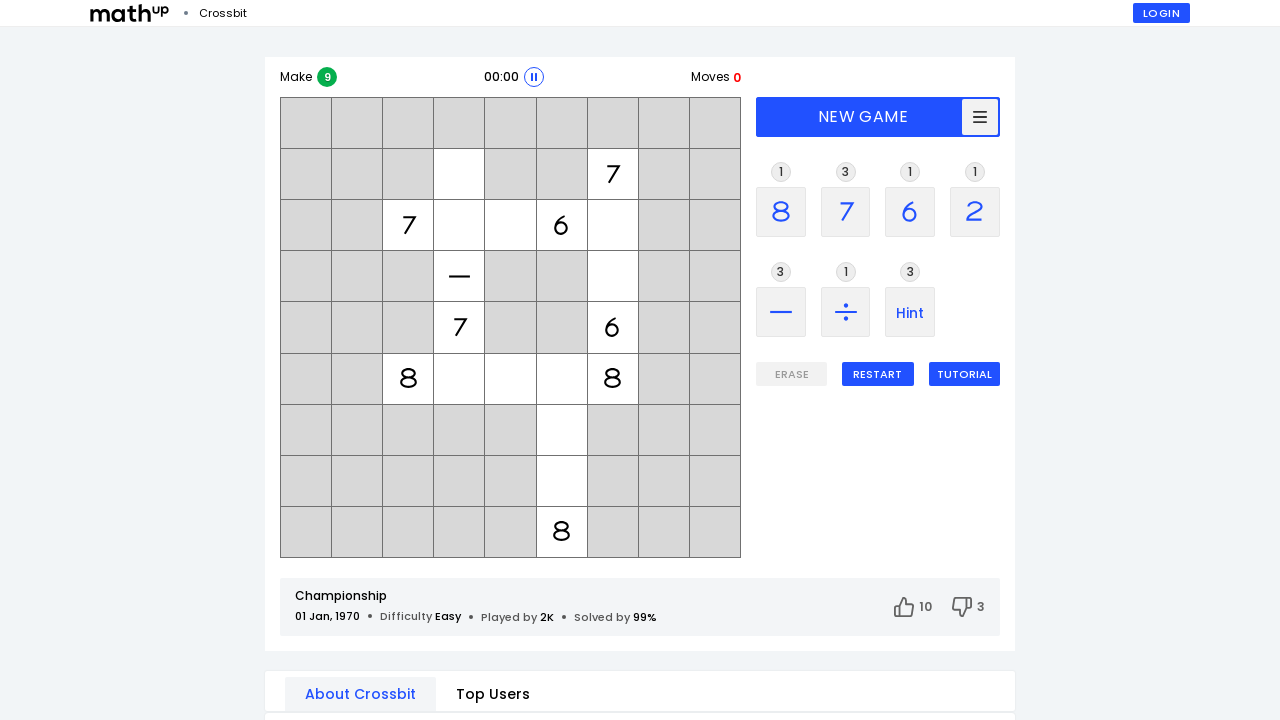

Difficulty element loaded
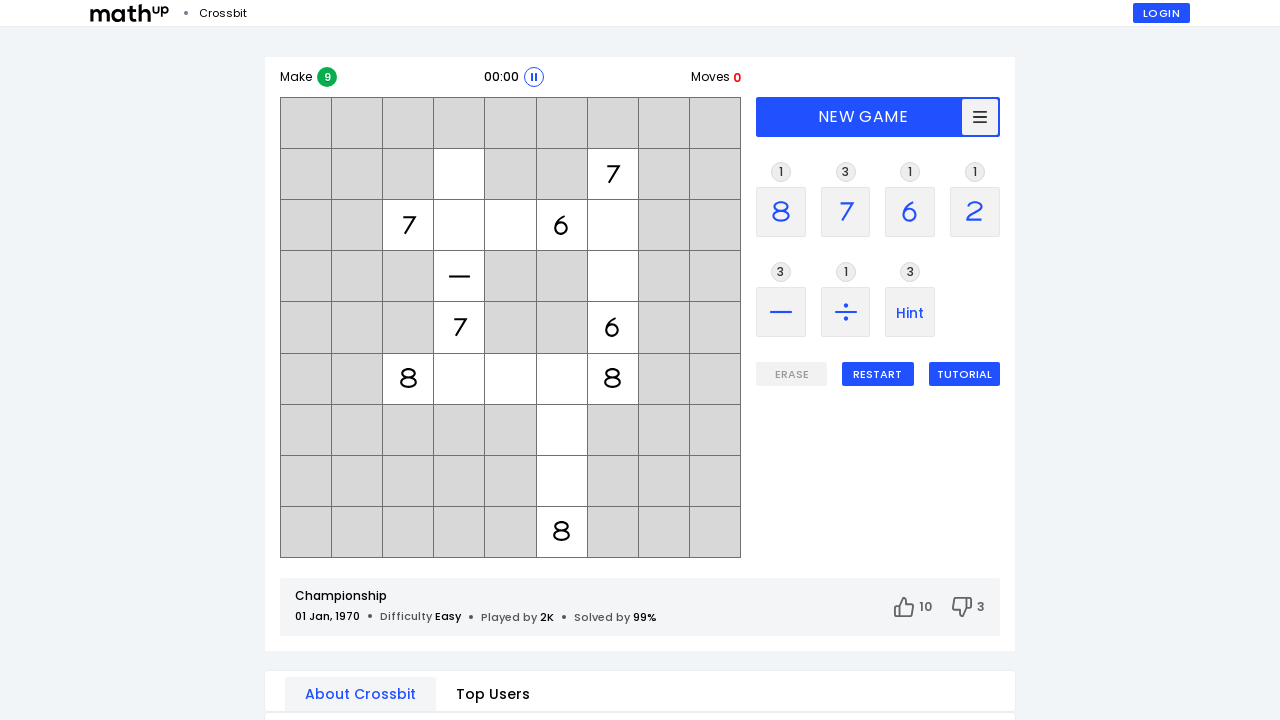

Retrieved difficulty text: Easy
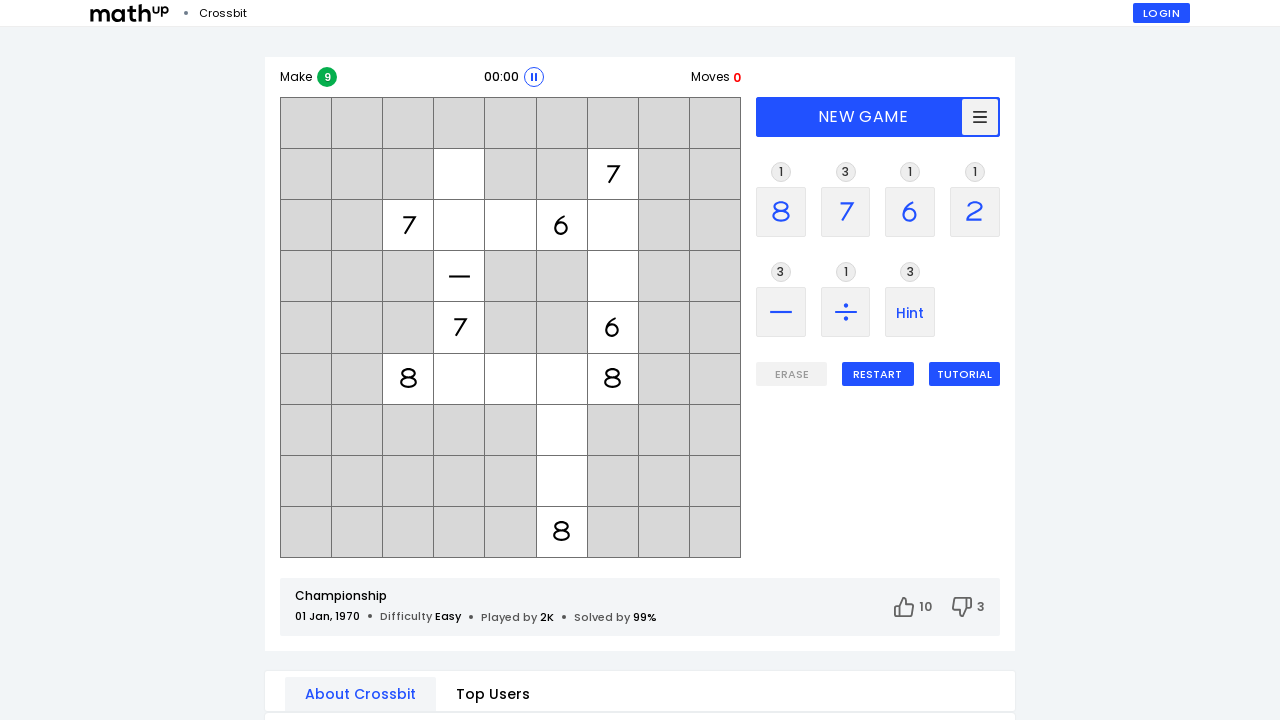

Waited 2 seconds
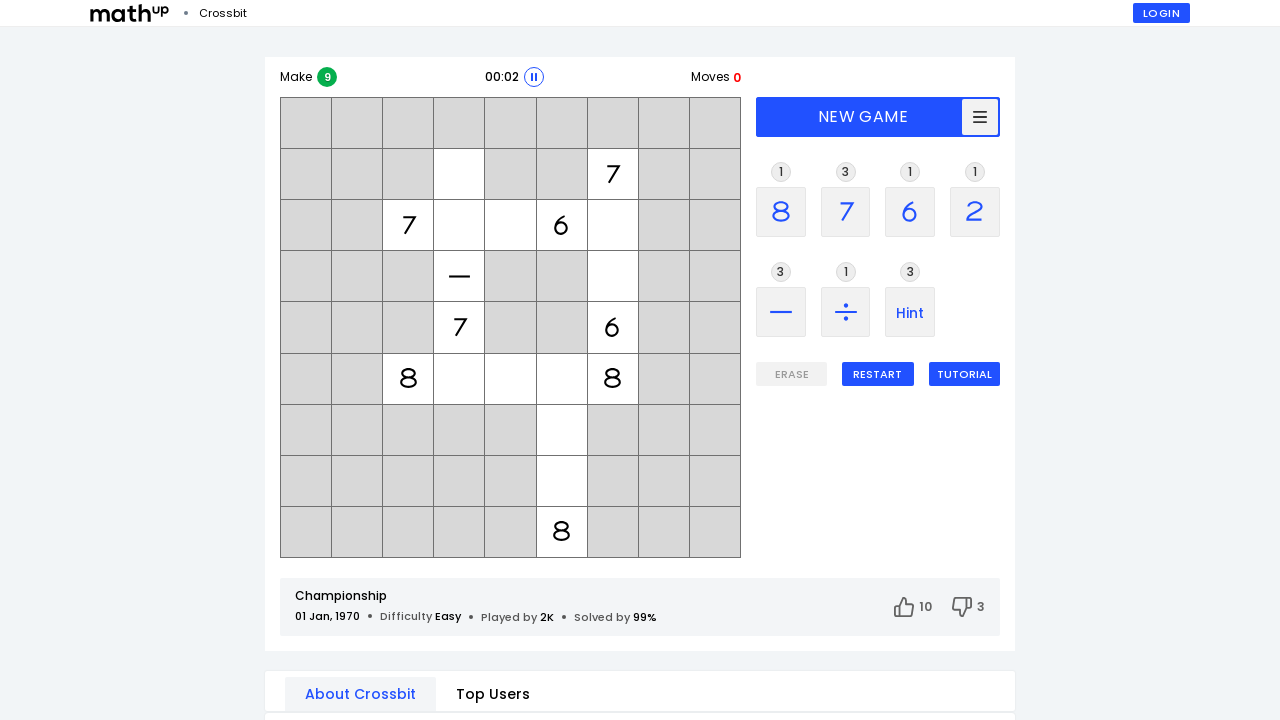

Reloaded page for next iteration
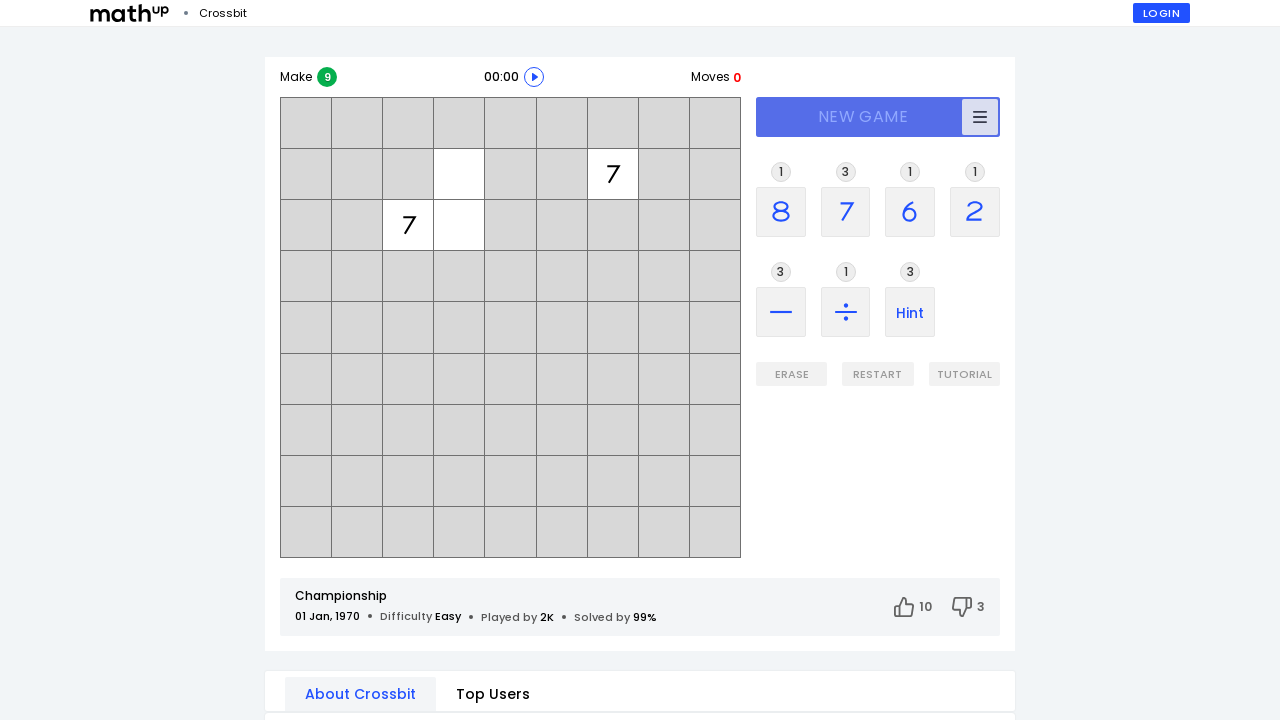

Clicked Start button (iteration 7) at (510, 335) on xpath=//div[contains(@class,"GamePostStart_btn__yoMra btn") and text()="Start"]
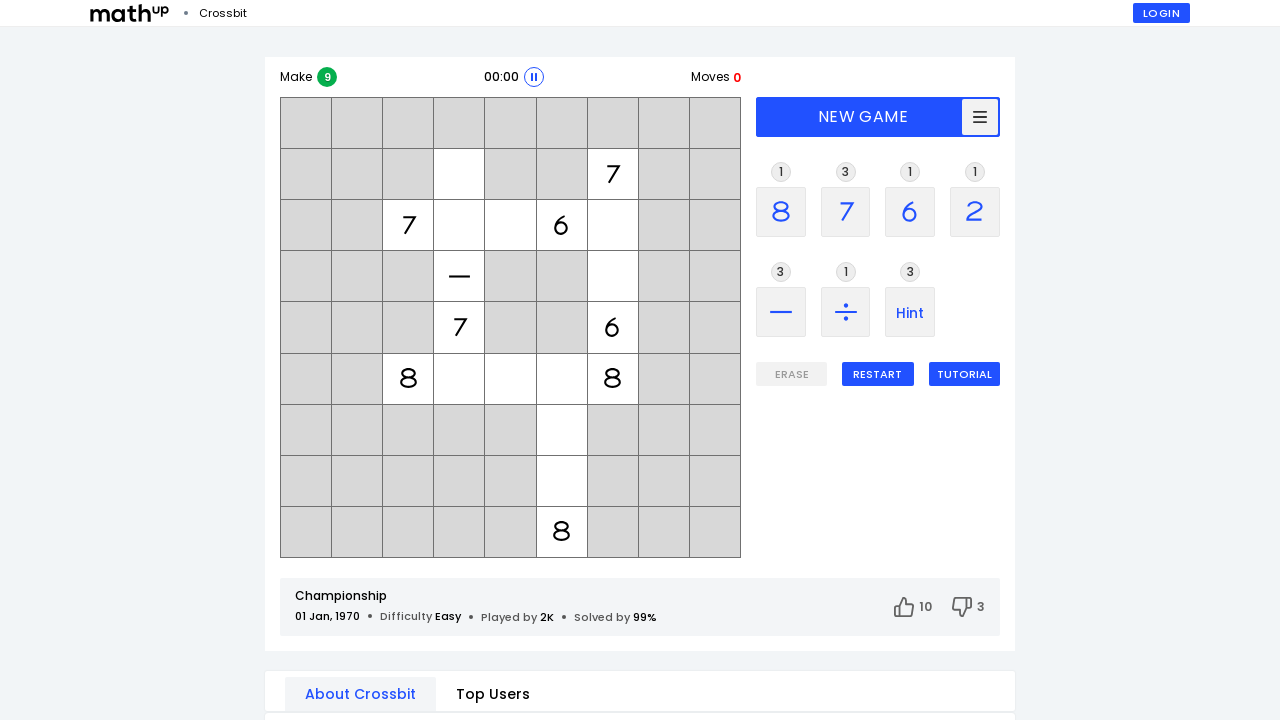

Difficulty element loaded
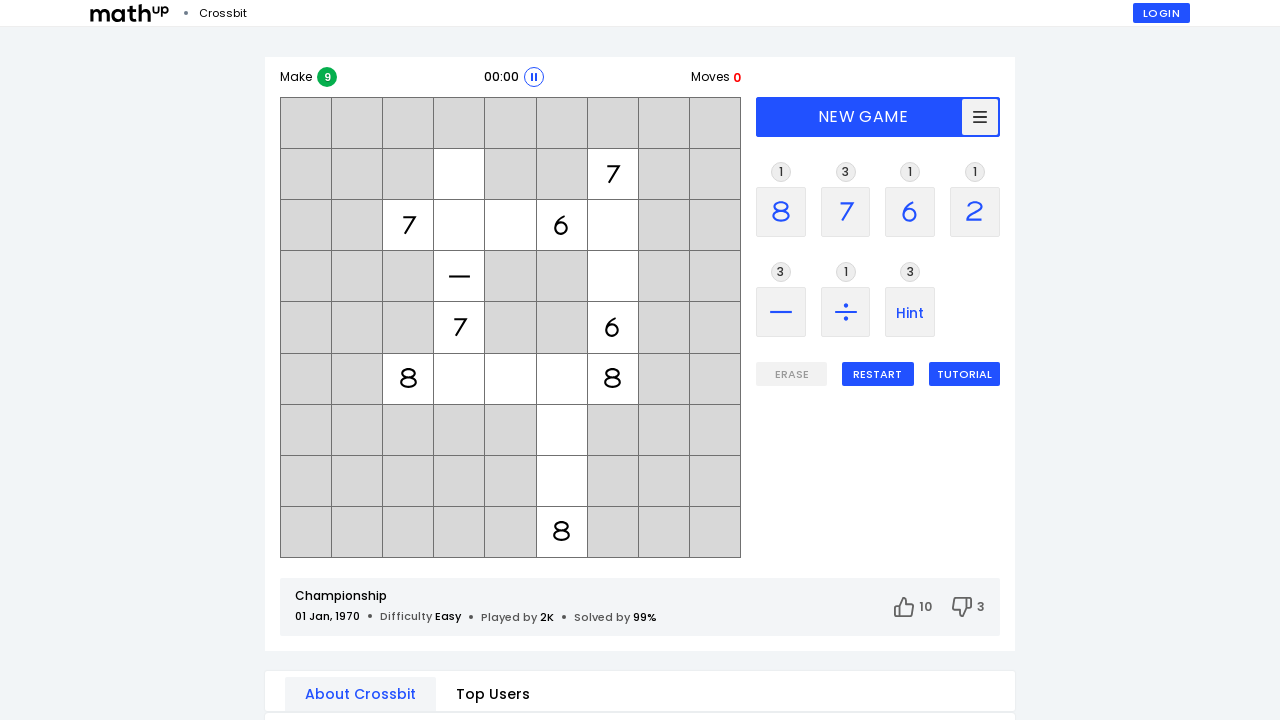

Retrieved difficulty text: Easy
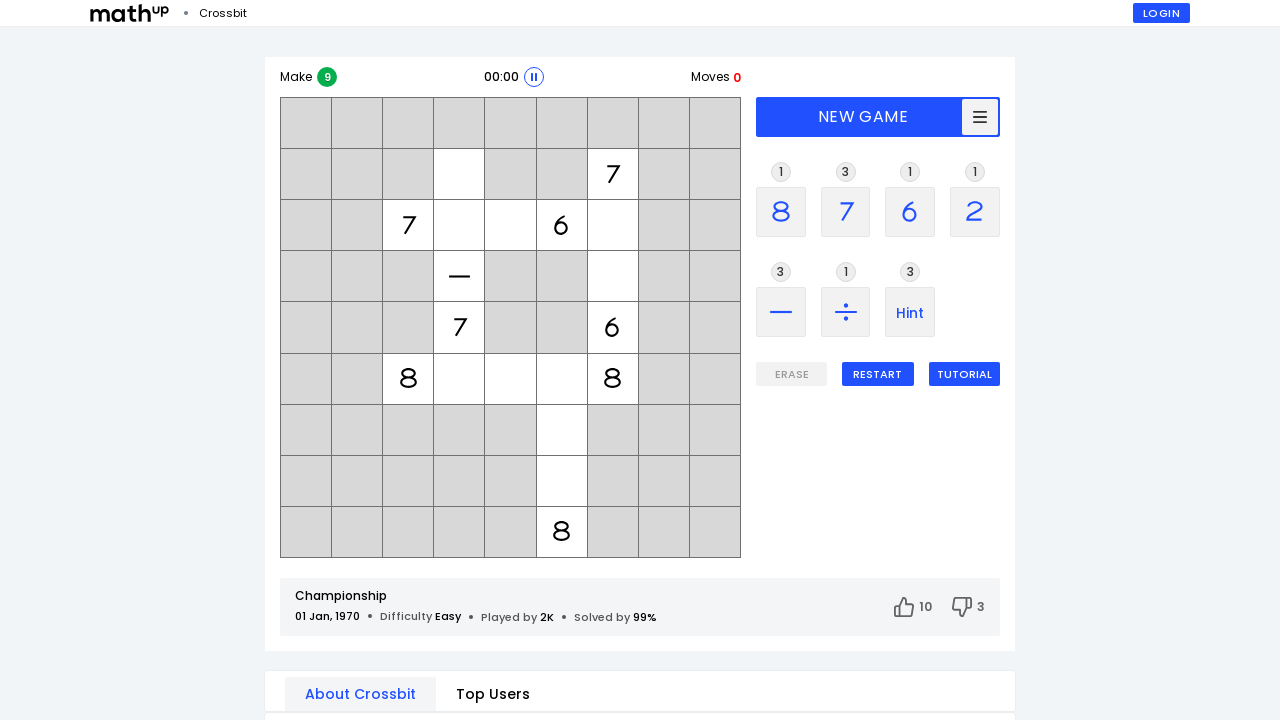

Waited 2 seconds
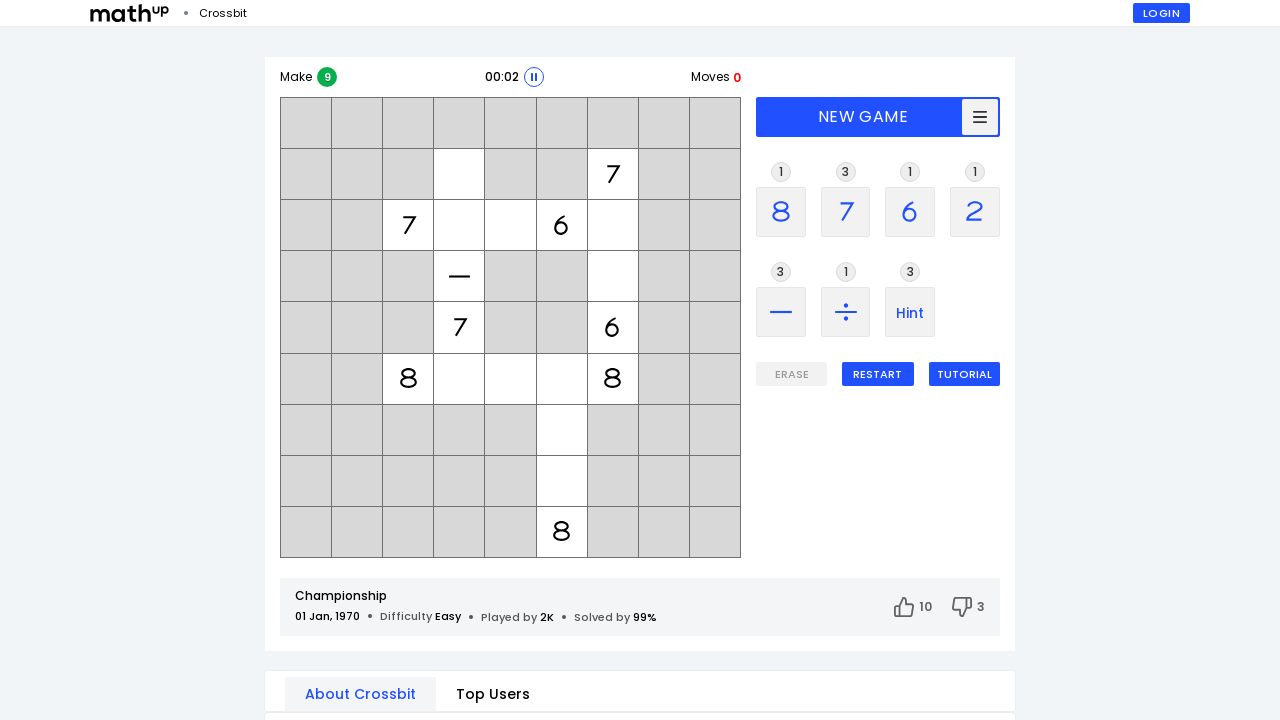

Reloaded page for next iteration
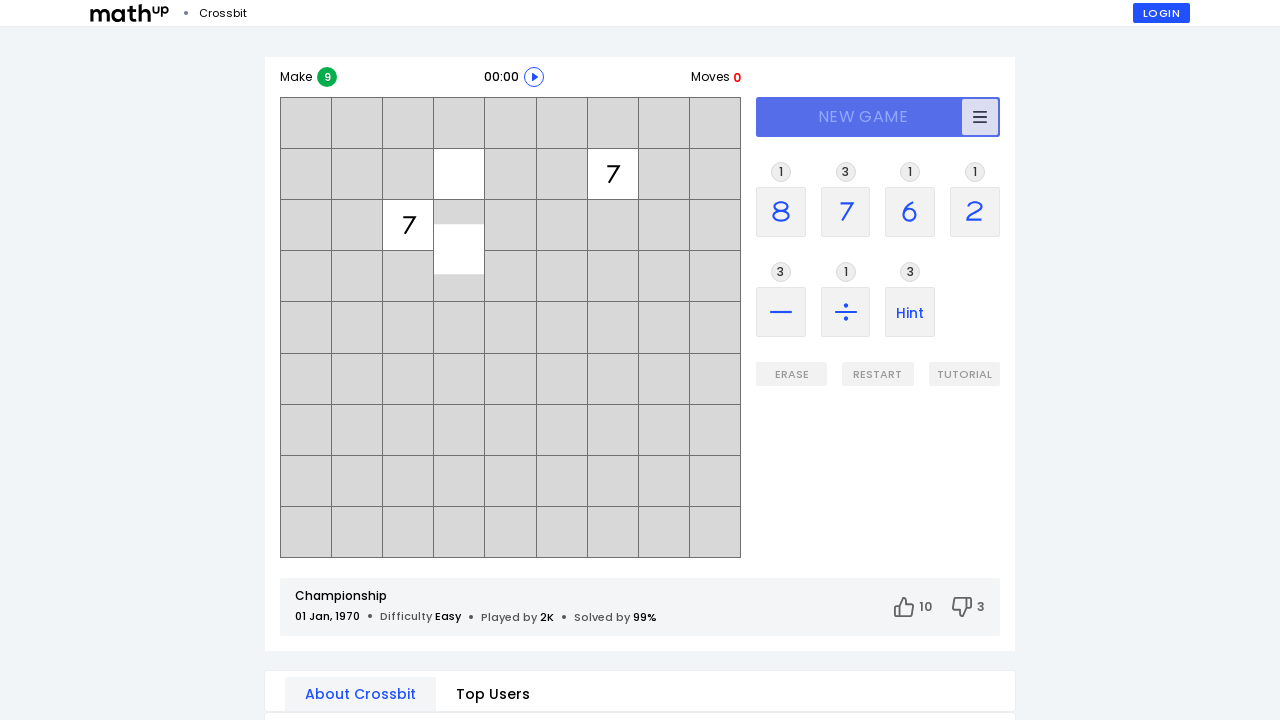

Clicked Start button (iteration 8) at (510, 335) on xpath=//div[contains(@class,"GamePostStart_btn__yoMra btn") and text()="Start"]
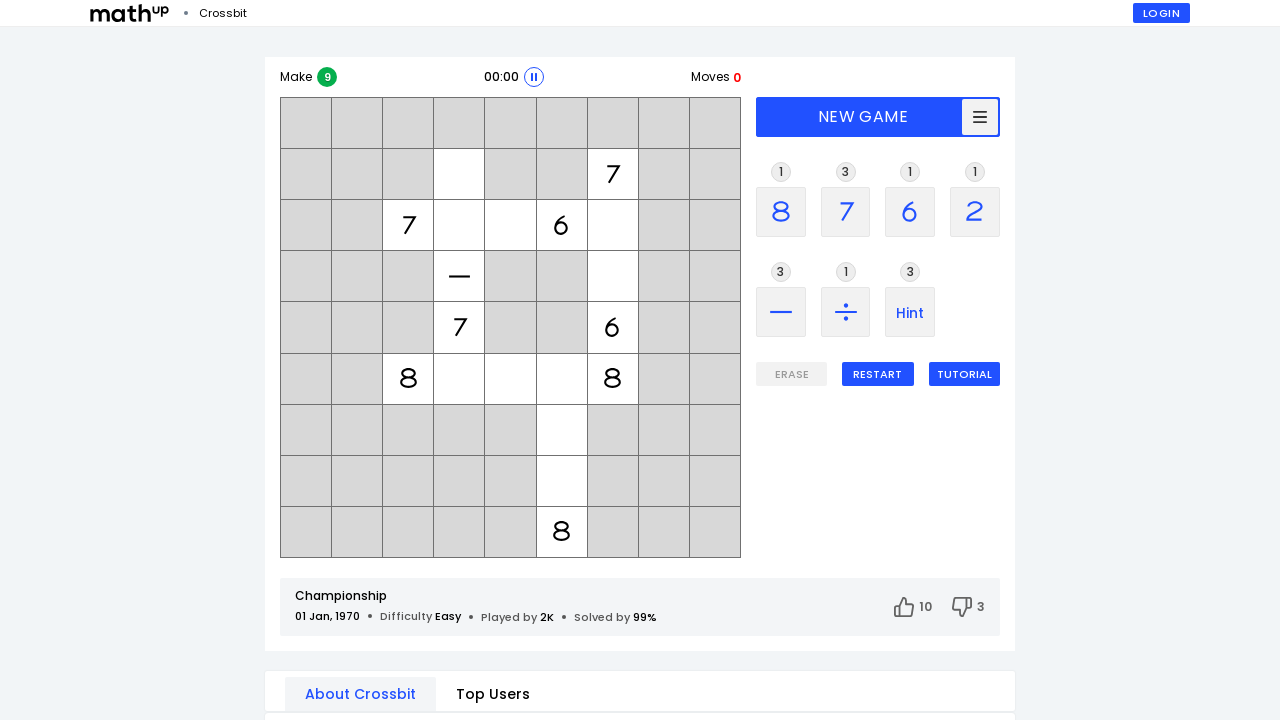

Difficulty element loaded
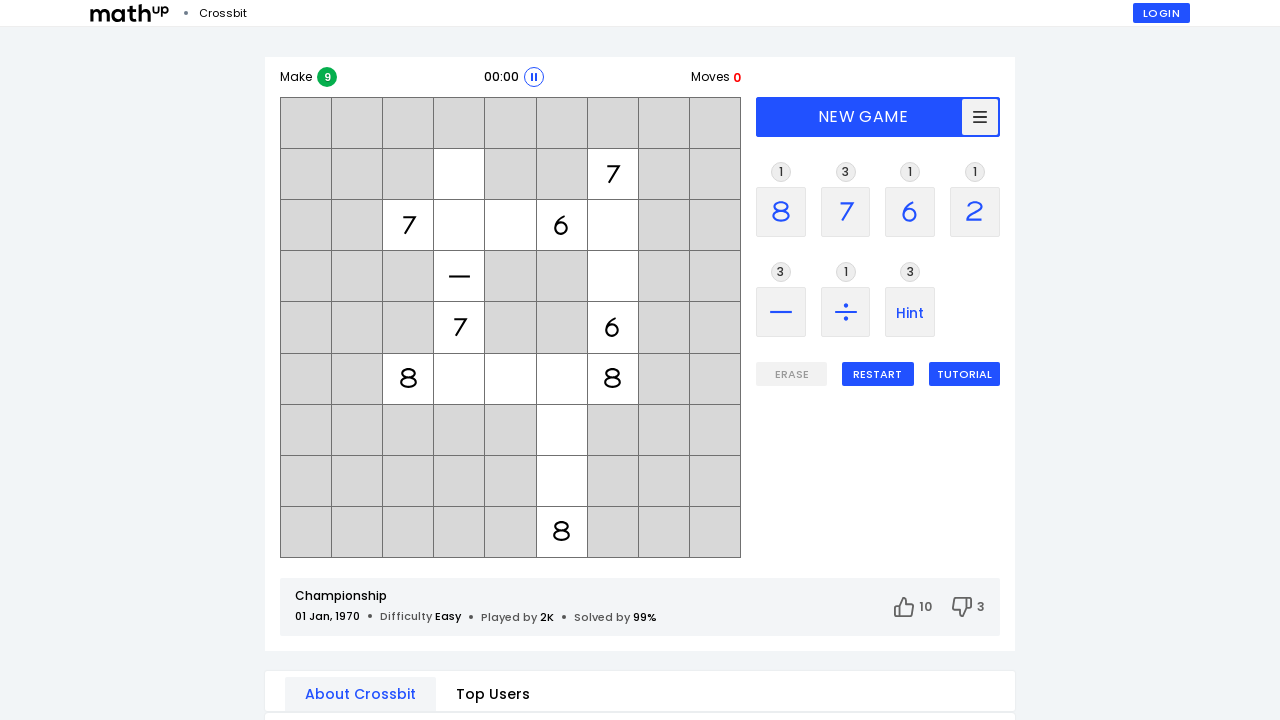

Retrieved difficulty text: Easy
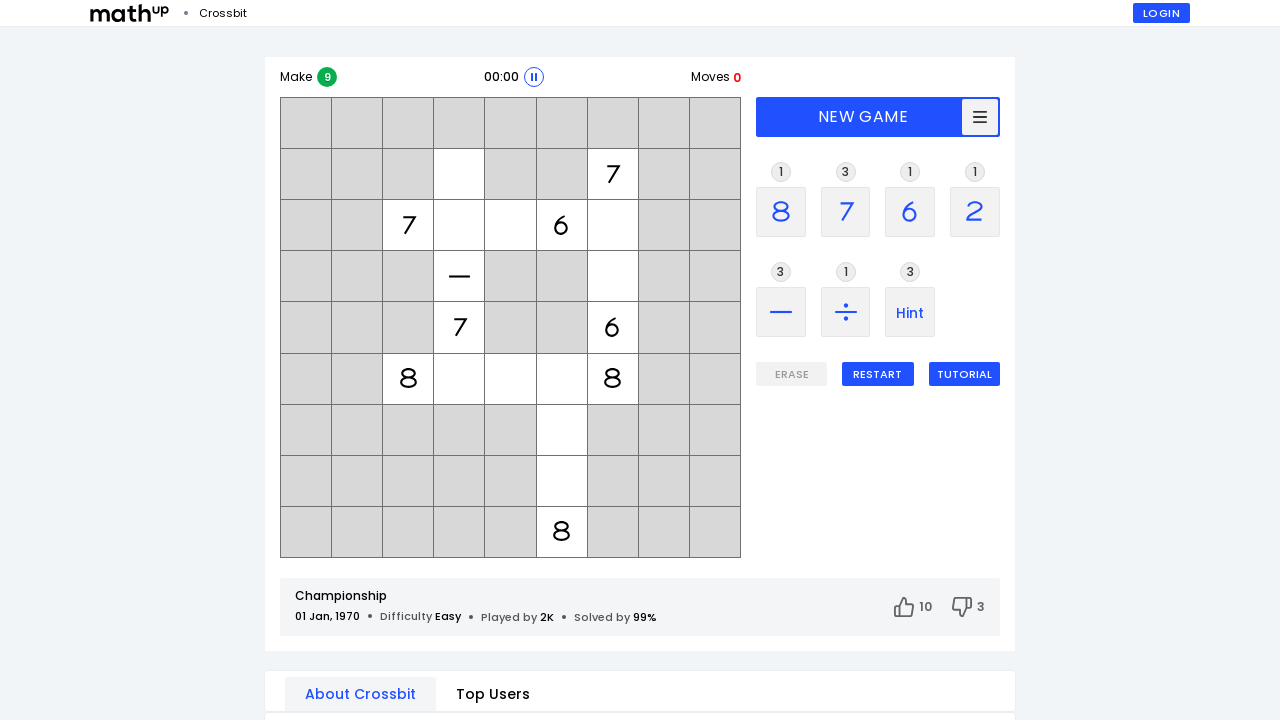

Waited 2 seconds
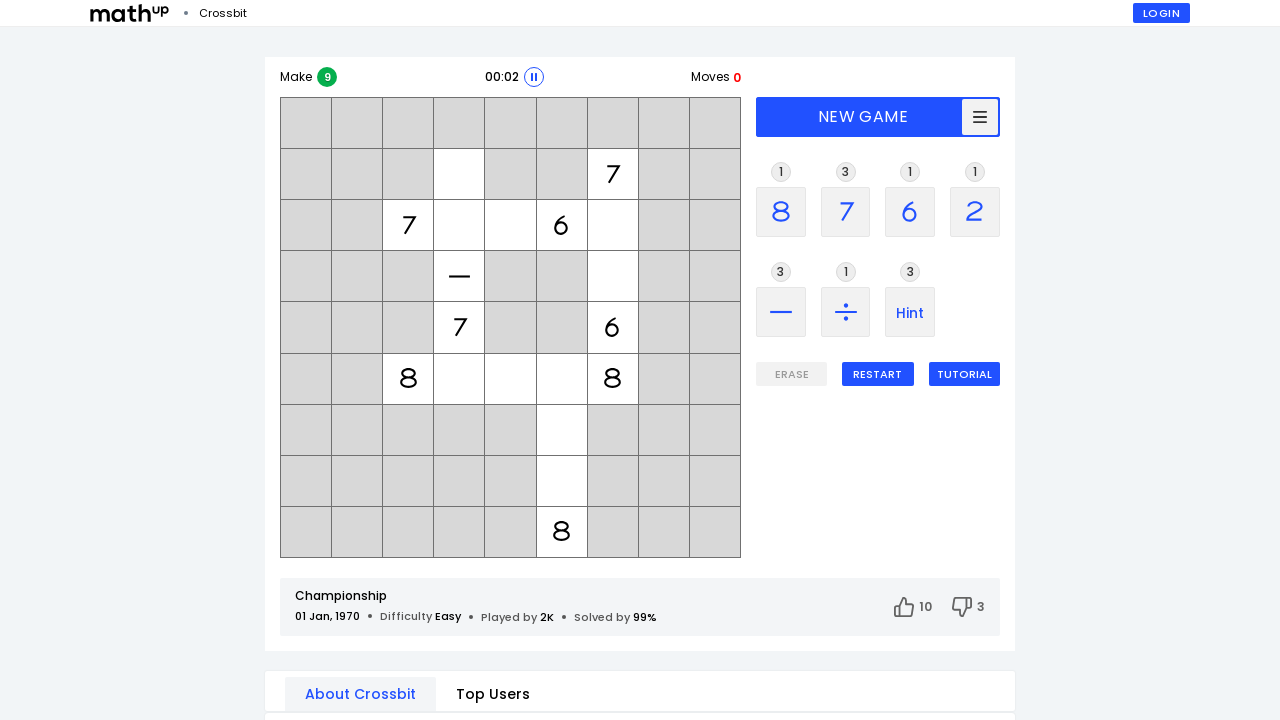

Reloaded page for next iteration
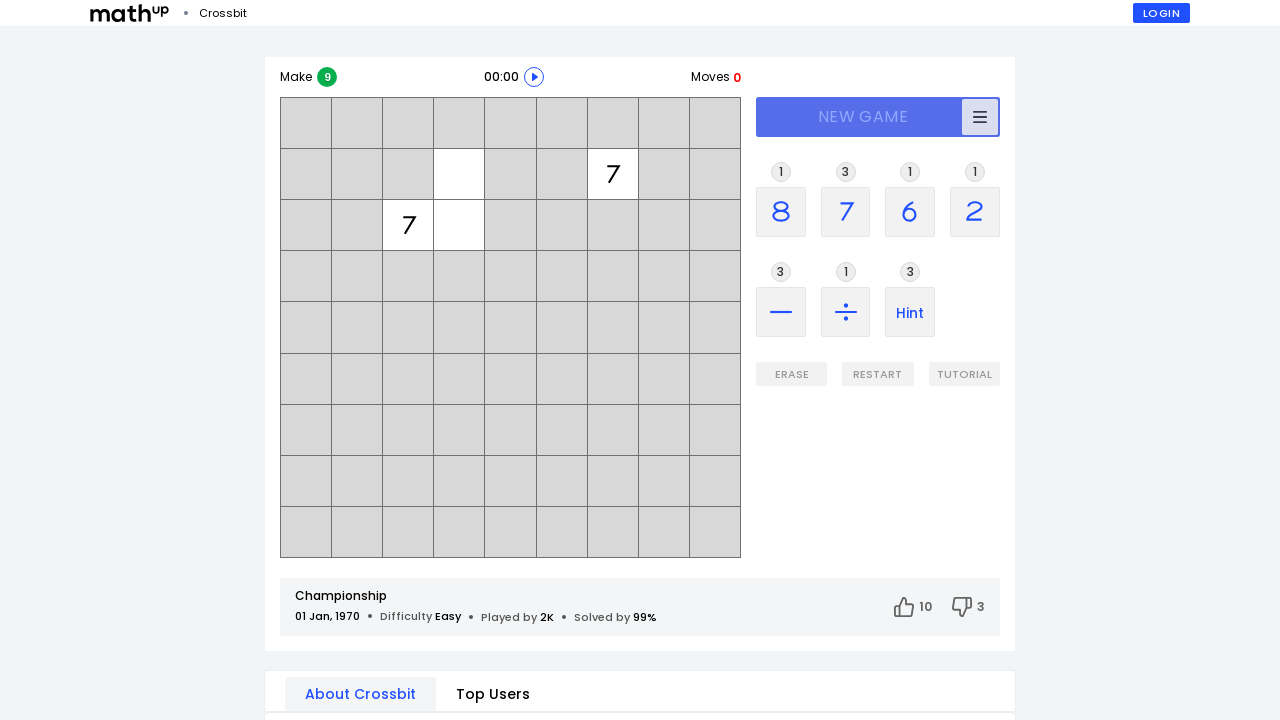

Clicked Start button (iteration 9) at (510, 335) on xpath=//div[contains(@class,"GamePostStart_btn__yoMra btn") and text()="Start"]
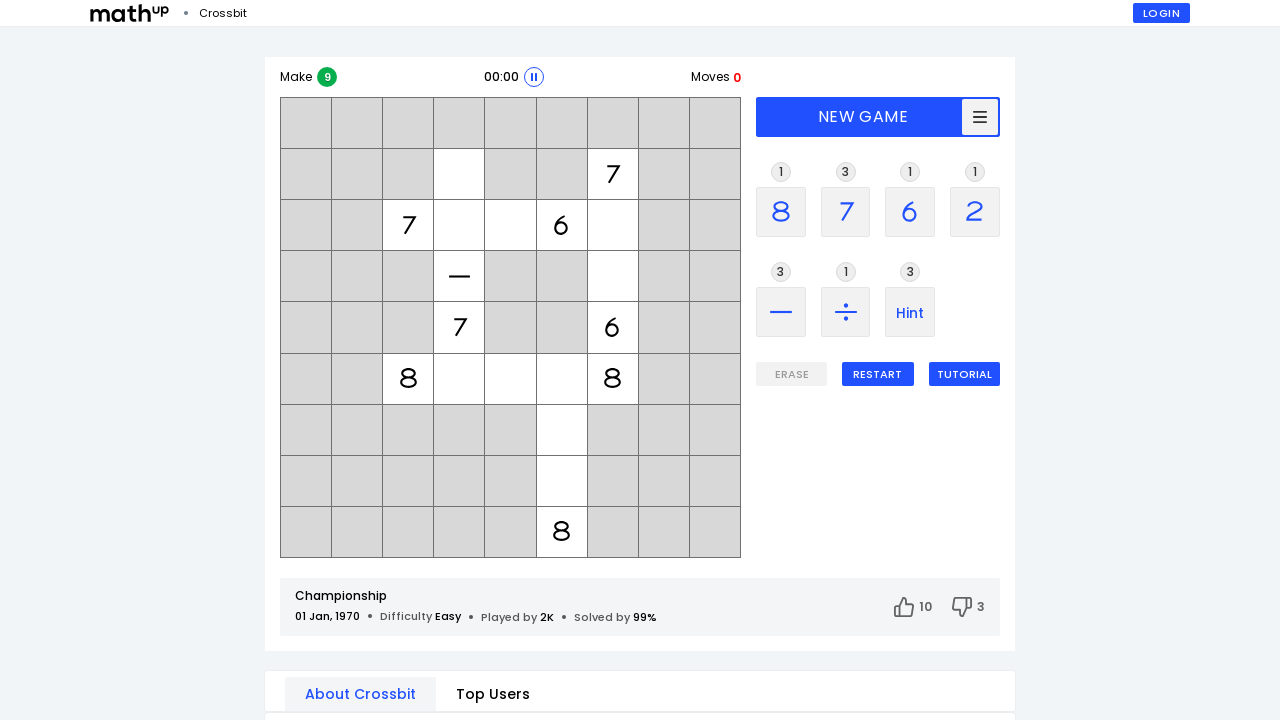

Difficulty element loaded
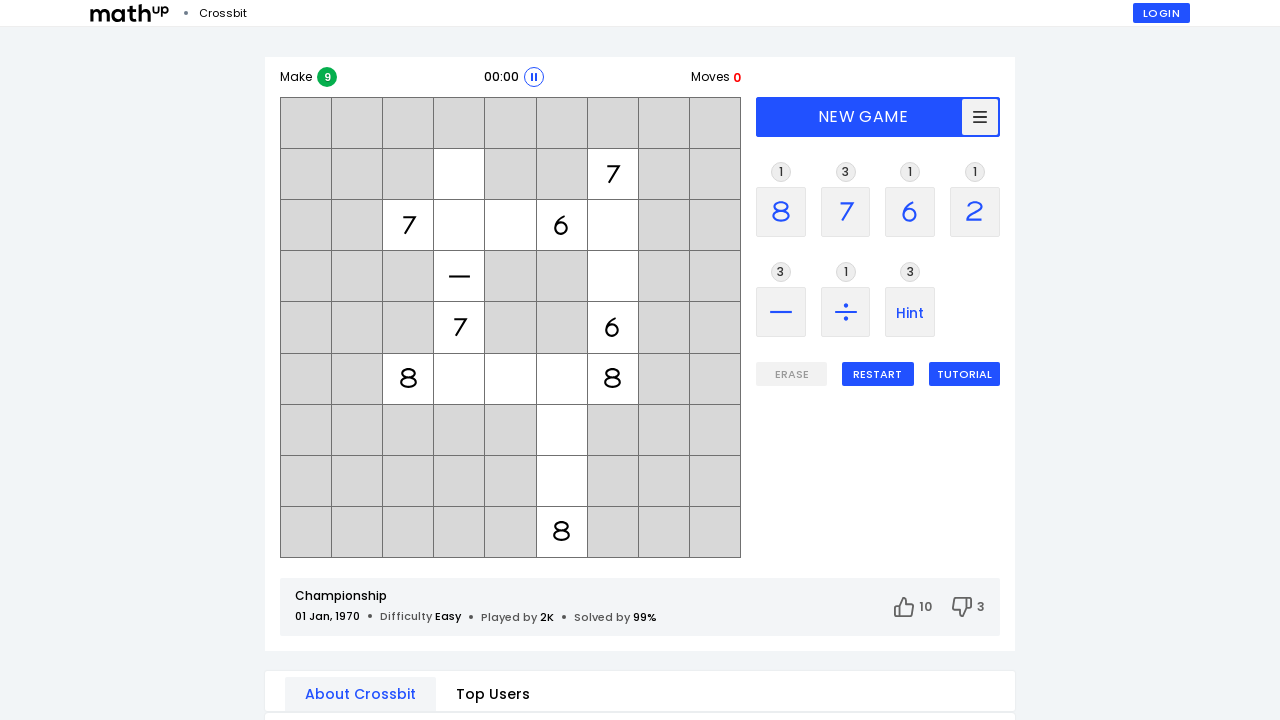

Retrieved difficulty text: Easy
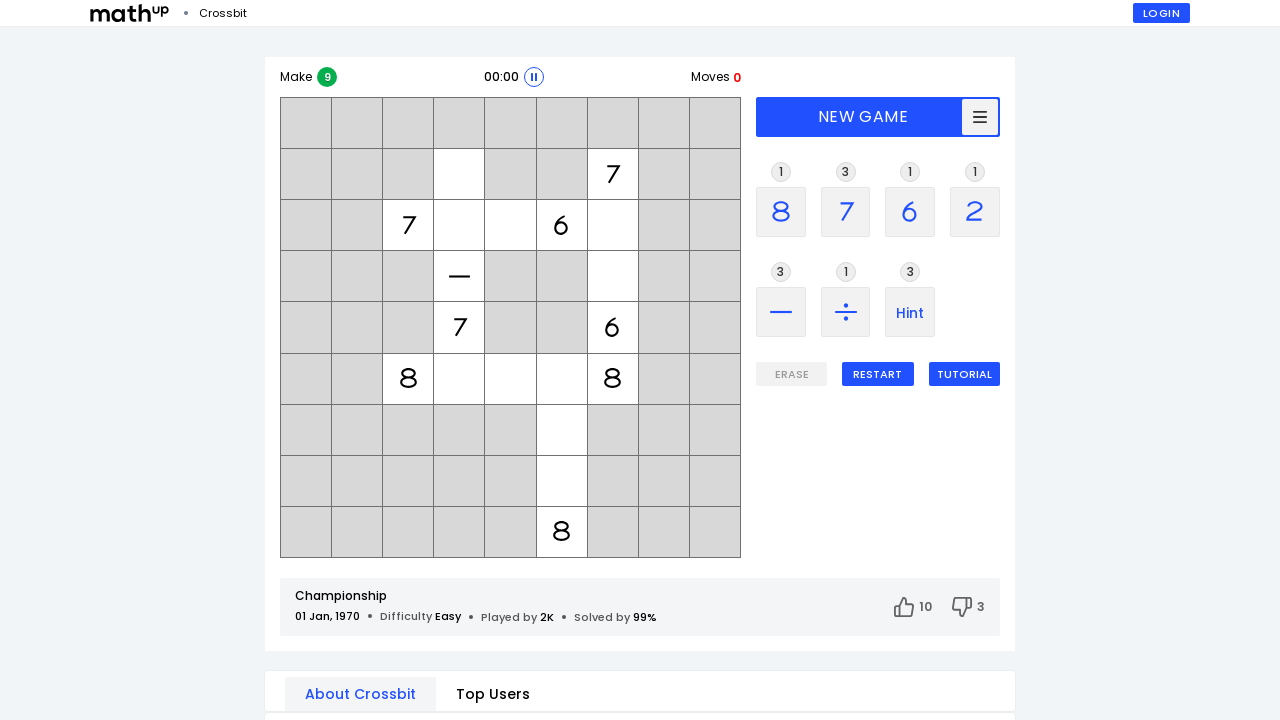

Waited 2 seconds
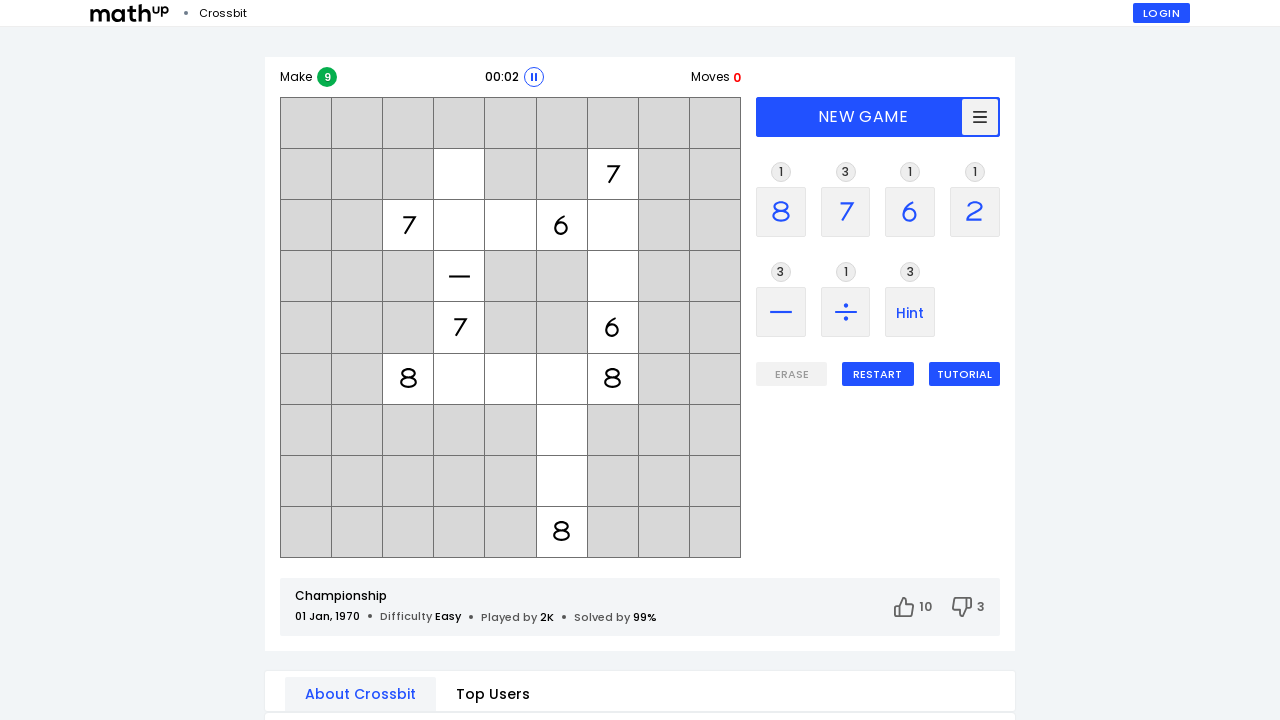

Reloaded page for next iteration
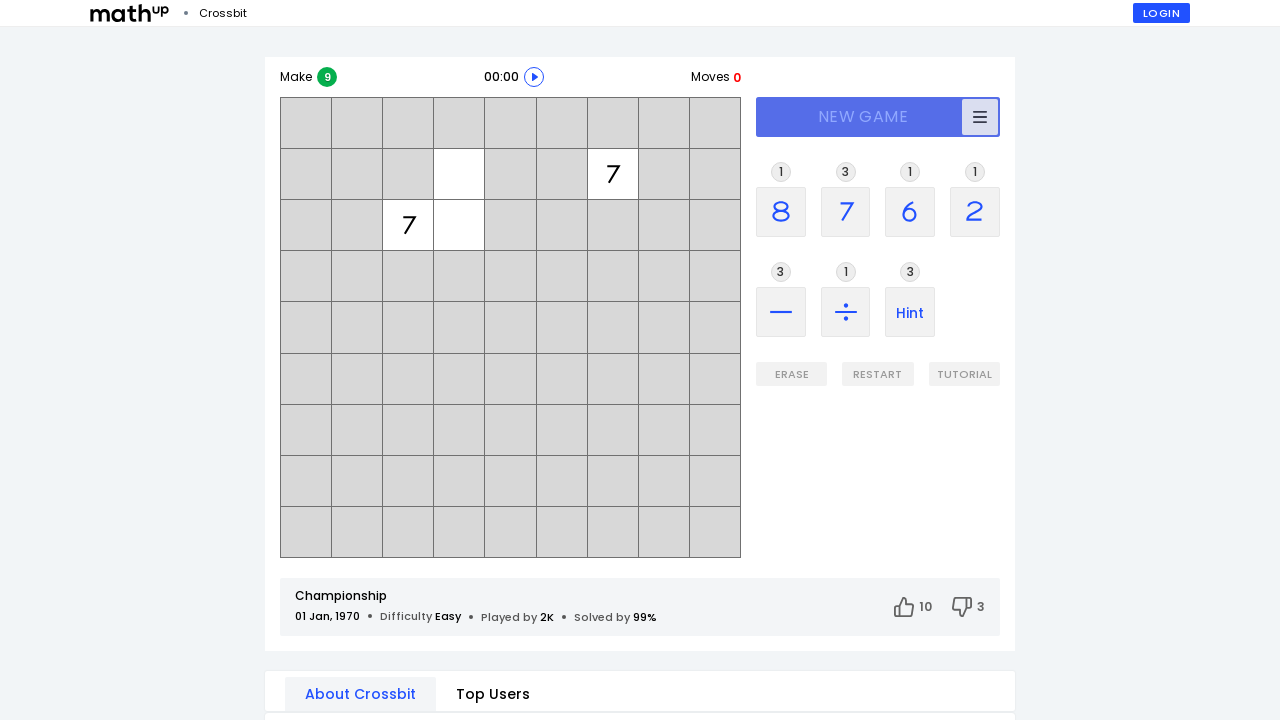

Clicked Start button (iteration 10) at (510, 335) on xpath=//div[contains(@class,"GamePostStart_btn__yoMra btn") and text()="Start"]
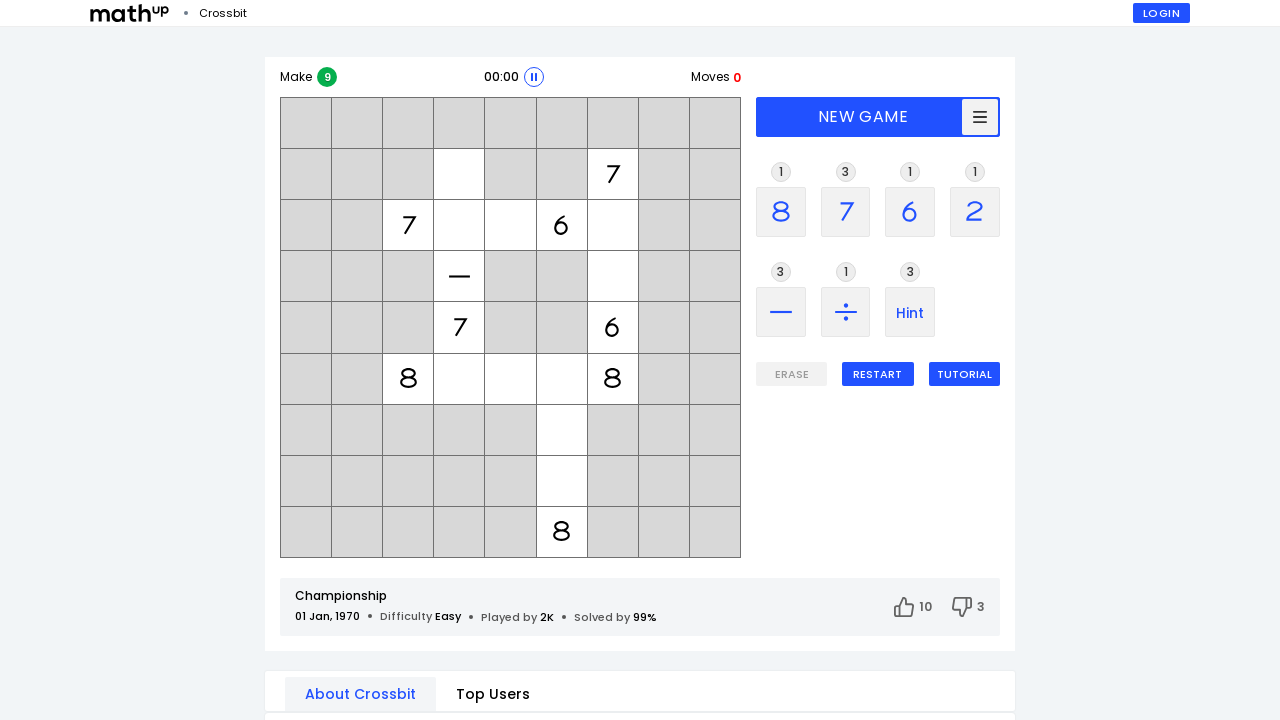

Difficulty element loaded
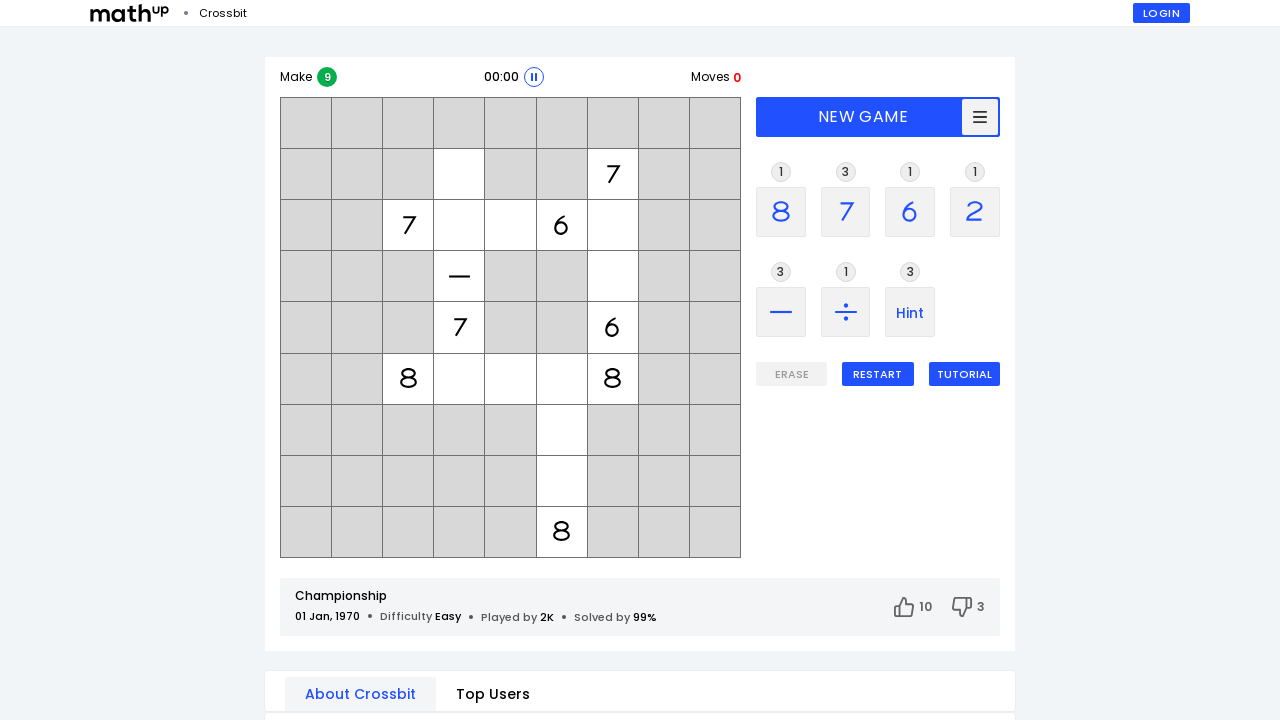

Retrieved difficulty text: Easy
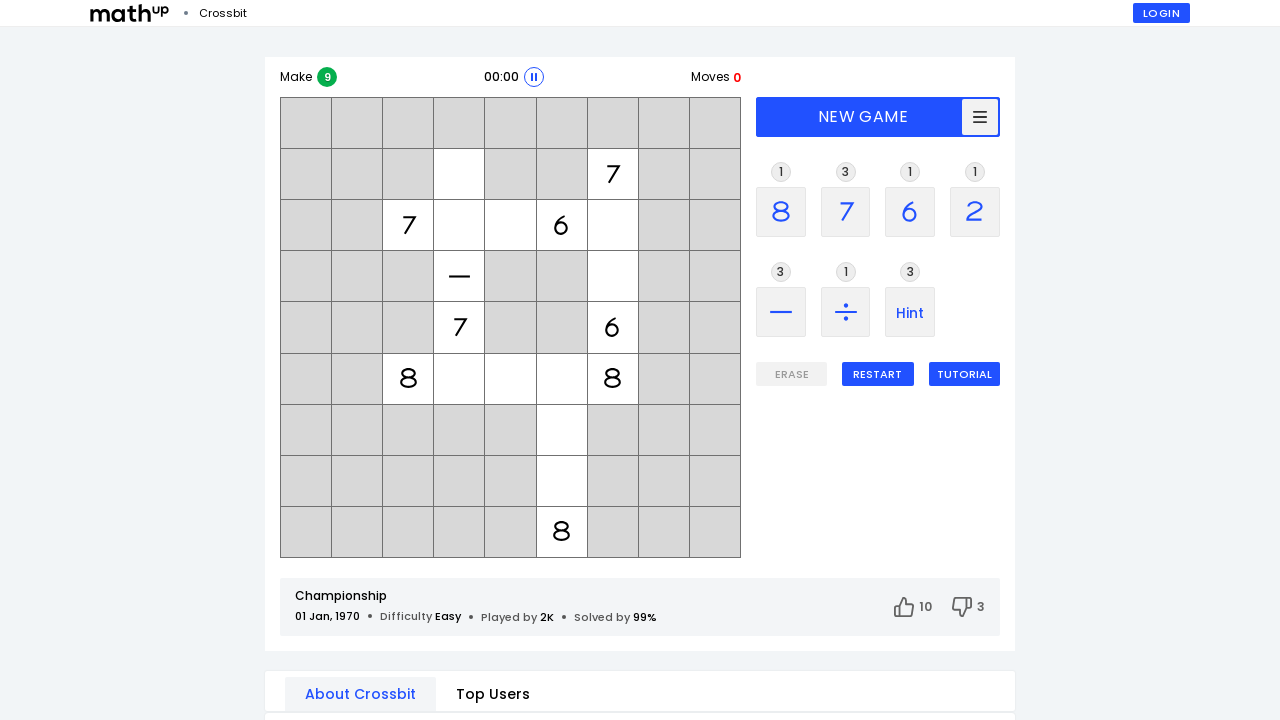

Waited 2 seconds
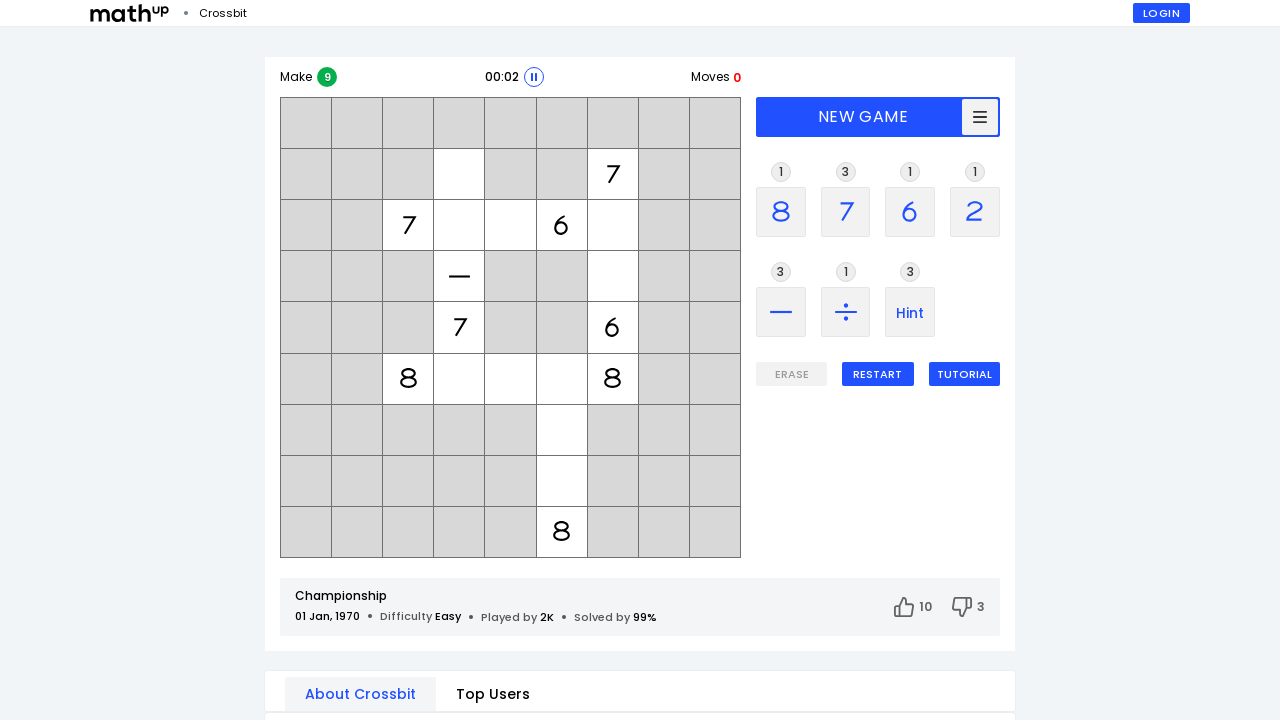

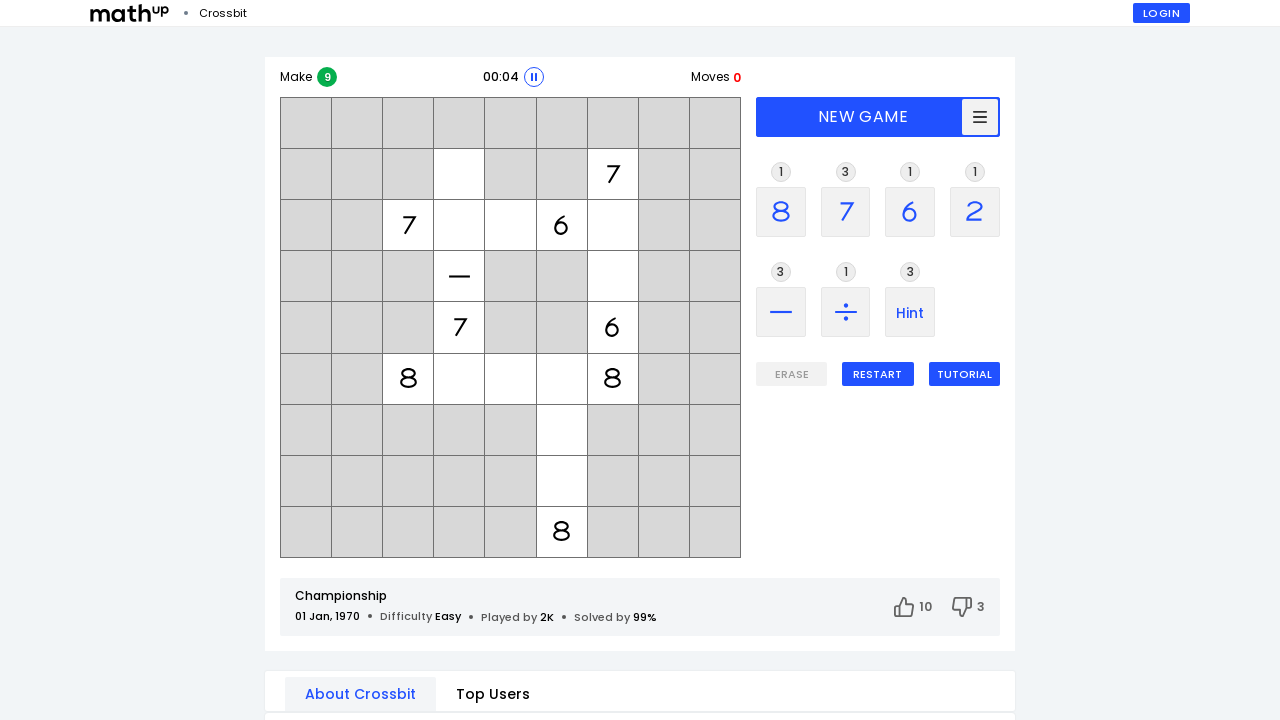